Tests dropdown menu functionality by selecting all options that start with the letter "B" from a select dropdown element

Starting URL: https://www.globalsqa.com/demo-site/select-dropdown-menu/

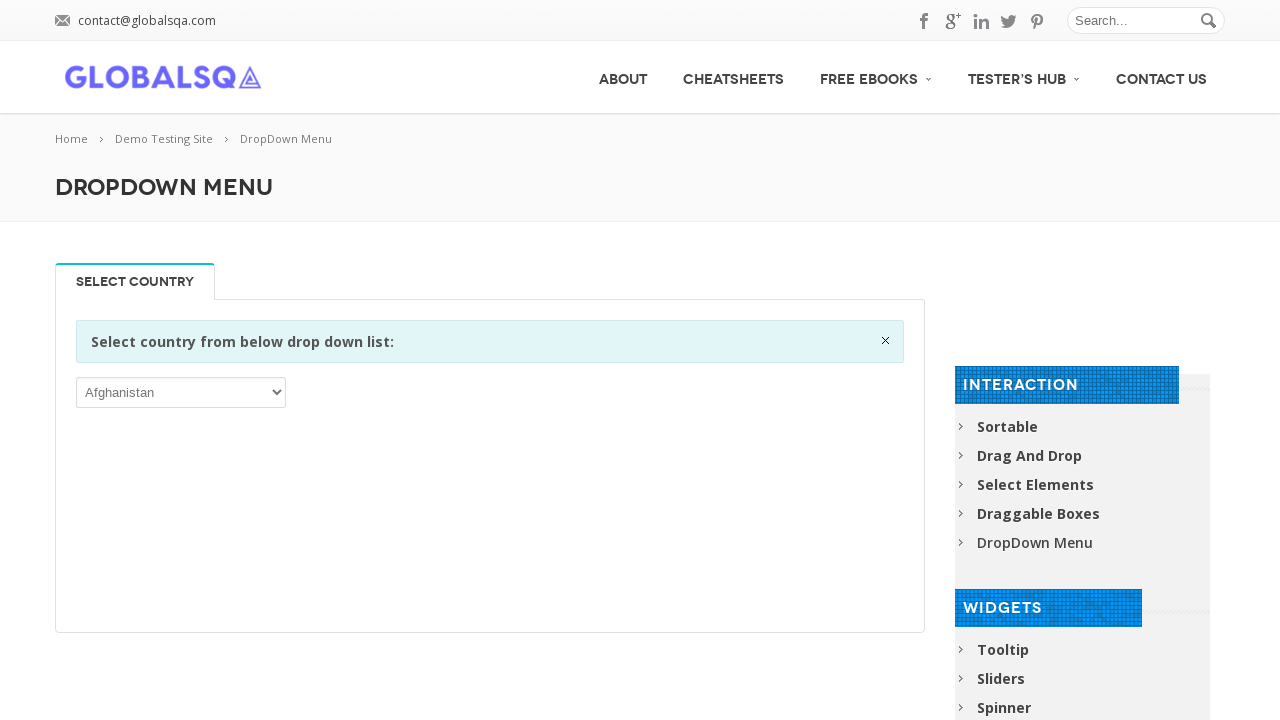

Waited for dropdown selector to be available
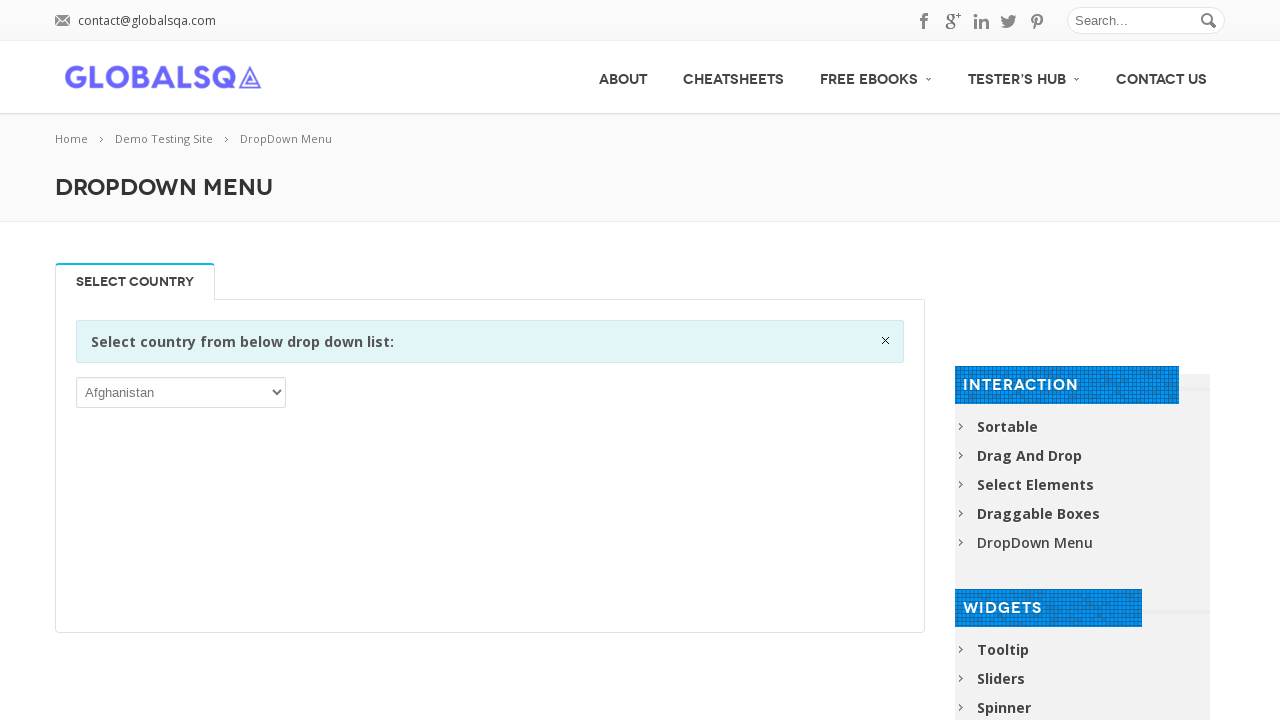

Located the select dropdown element
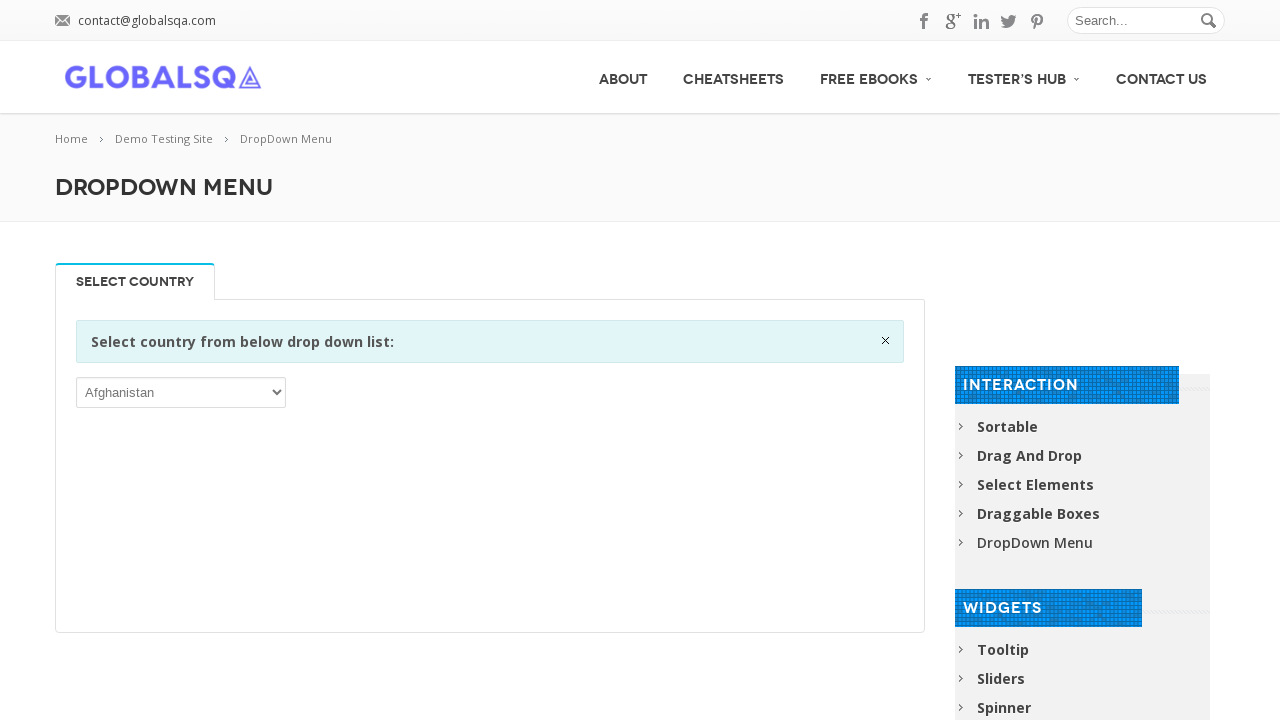

Retrieved all dropdown options
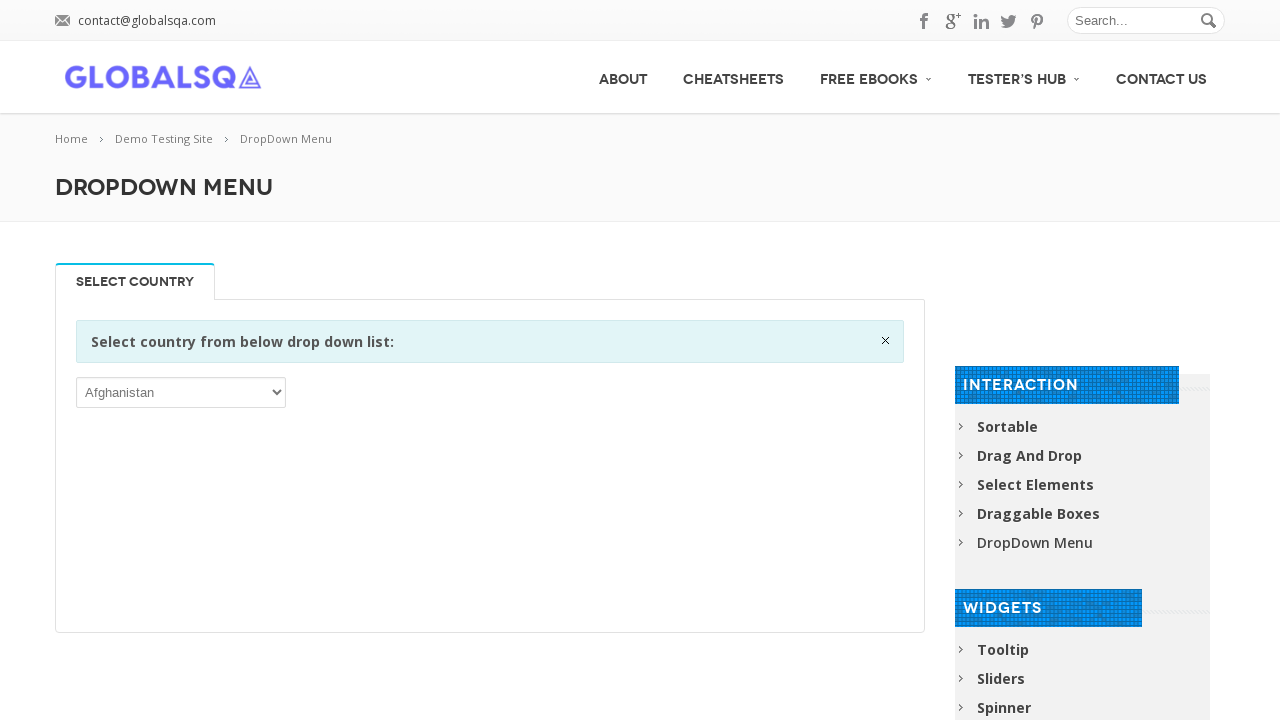

Selected dropdown option starting with 'B': Bahamas on select
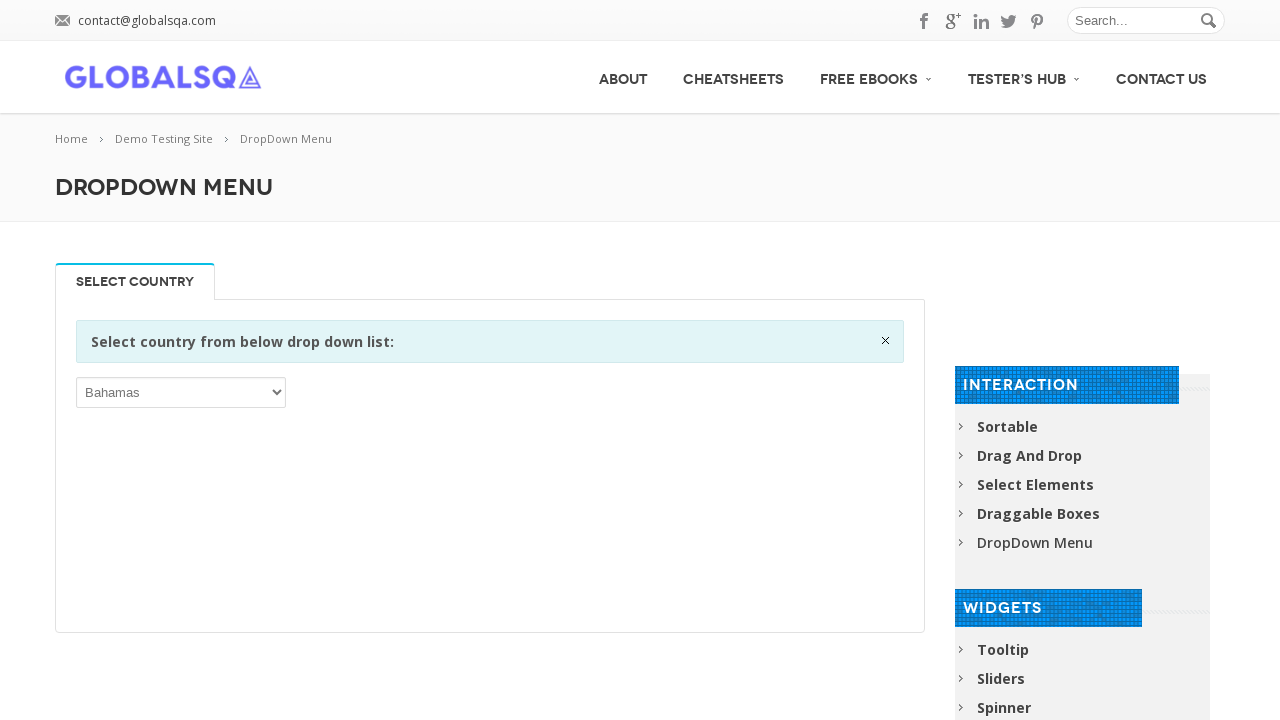

Waited 1000ms after selecting option
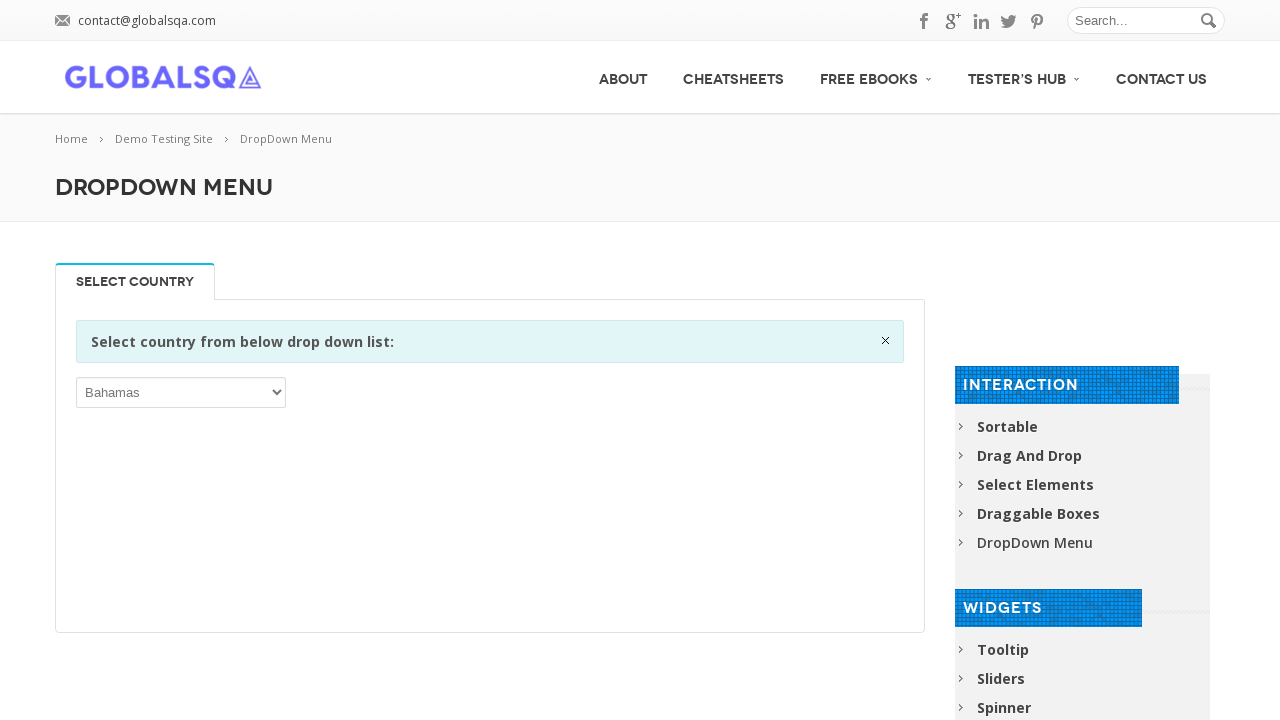

Selected dropdown option starting with 'B': Bahrain on select
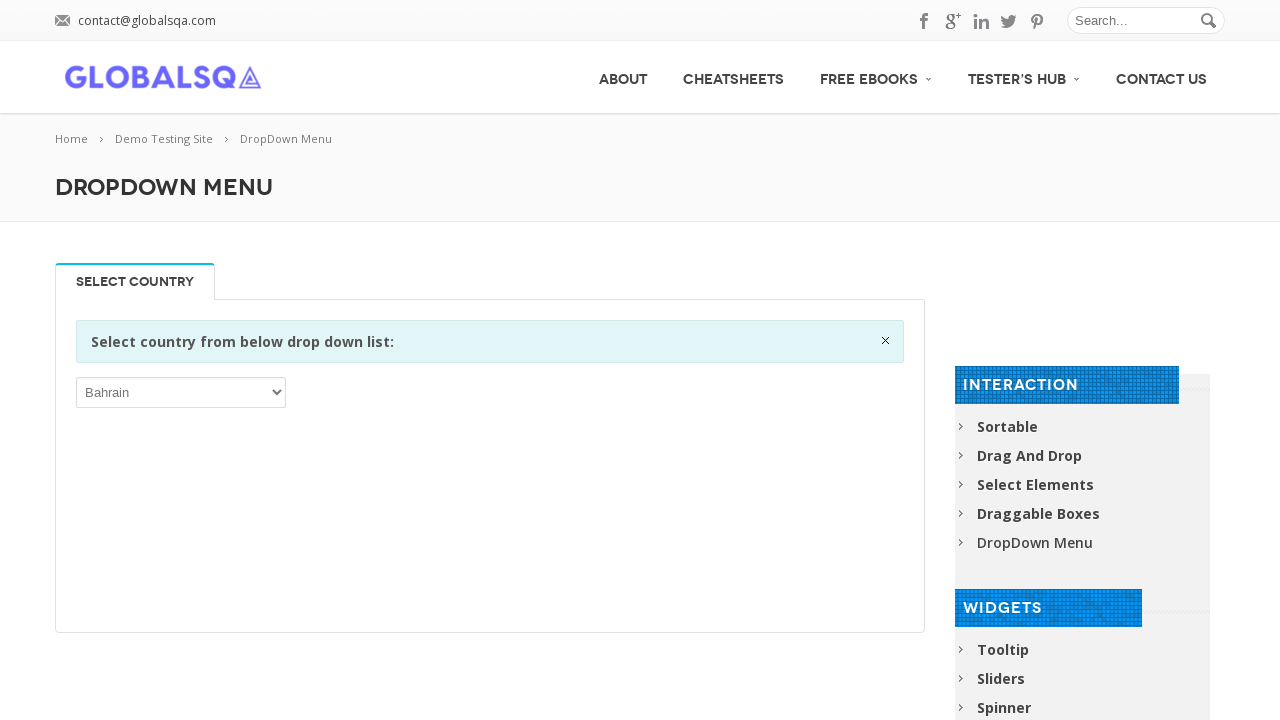

Waited 1000ms after selecting option
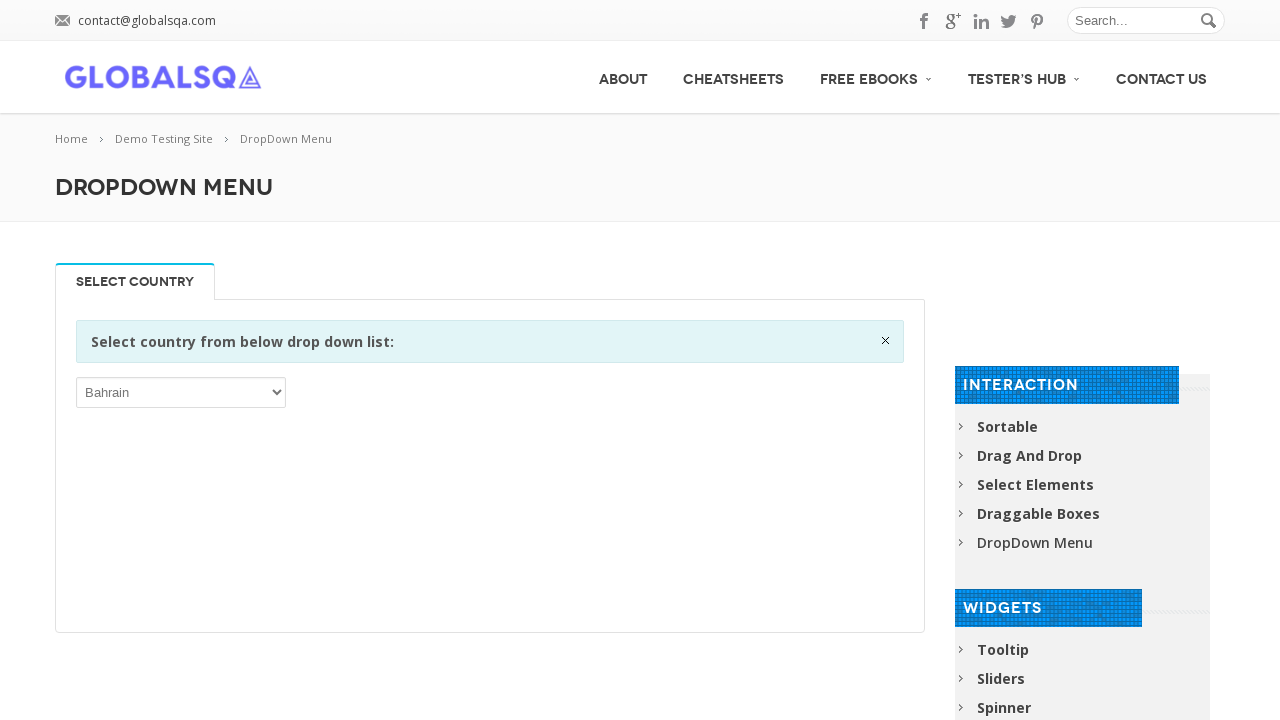

Selected dropdown option starting with 'B': Bangladesh on select
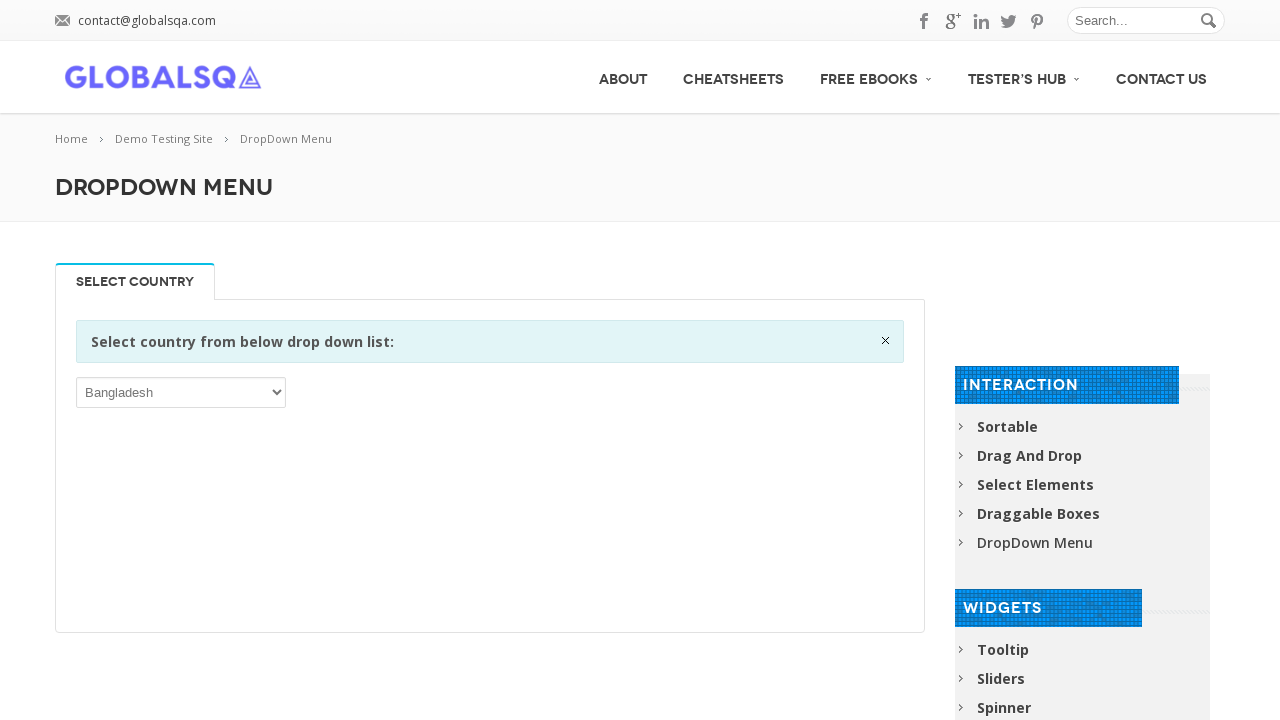

Waited 1000ms after selecting option
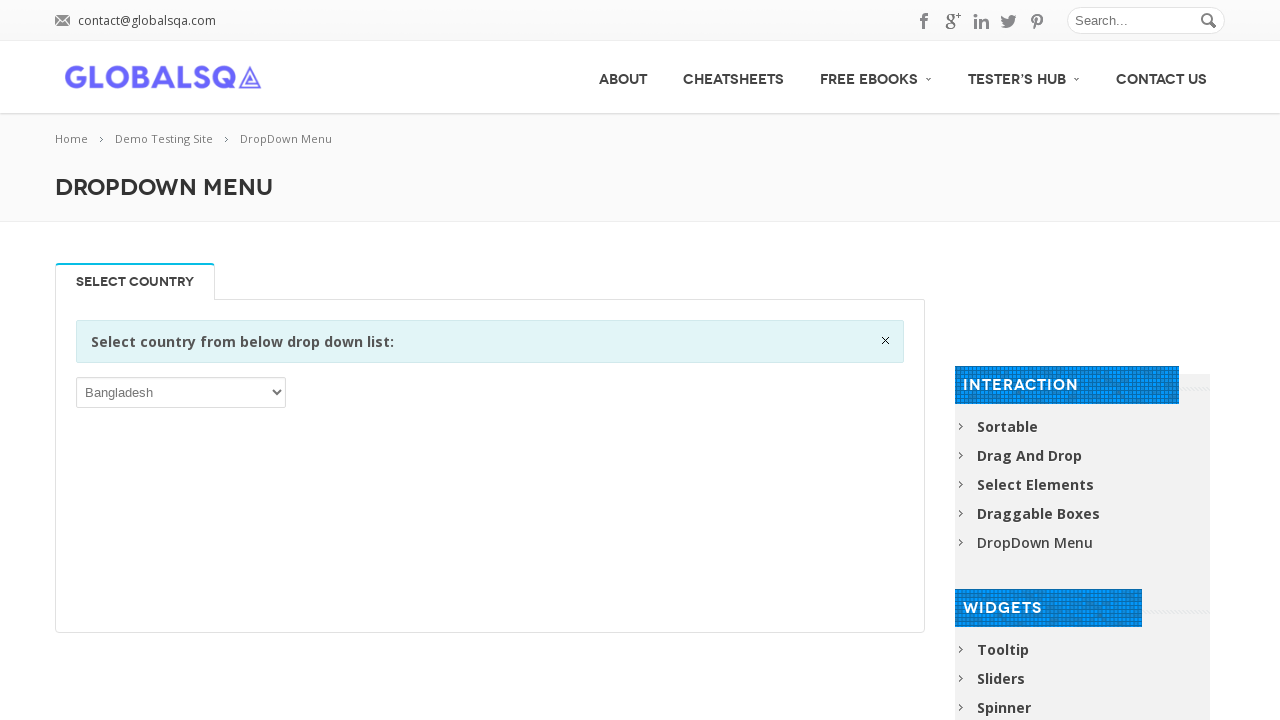

Selected dropdown option starting with 'B': Barbados on select
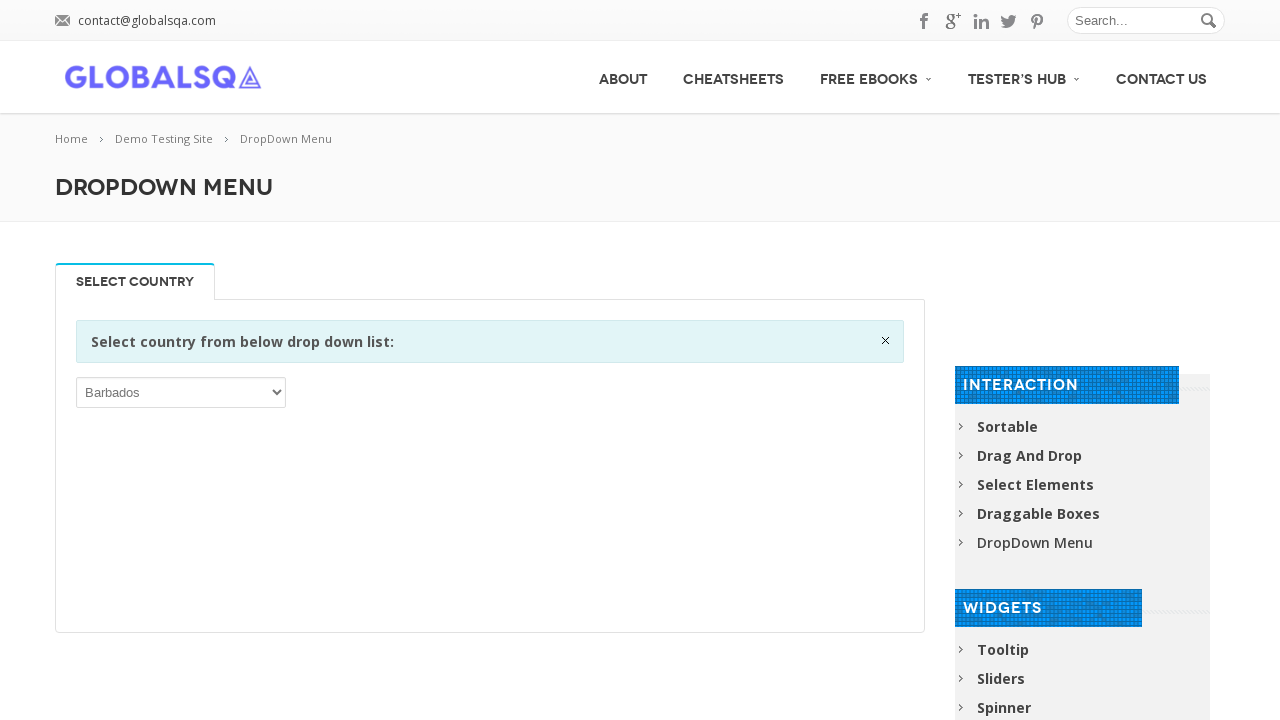

Waited 1000ms after selecting option
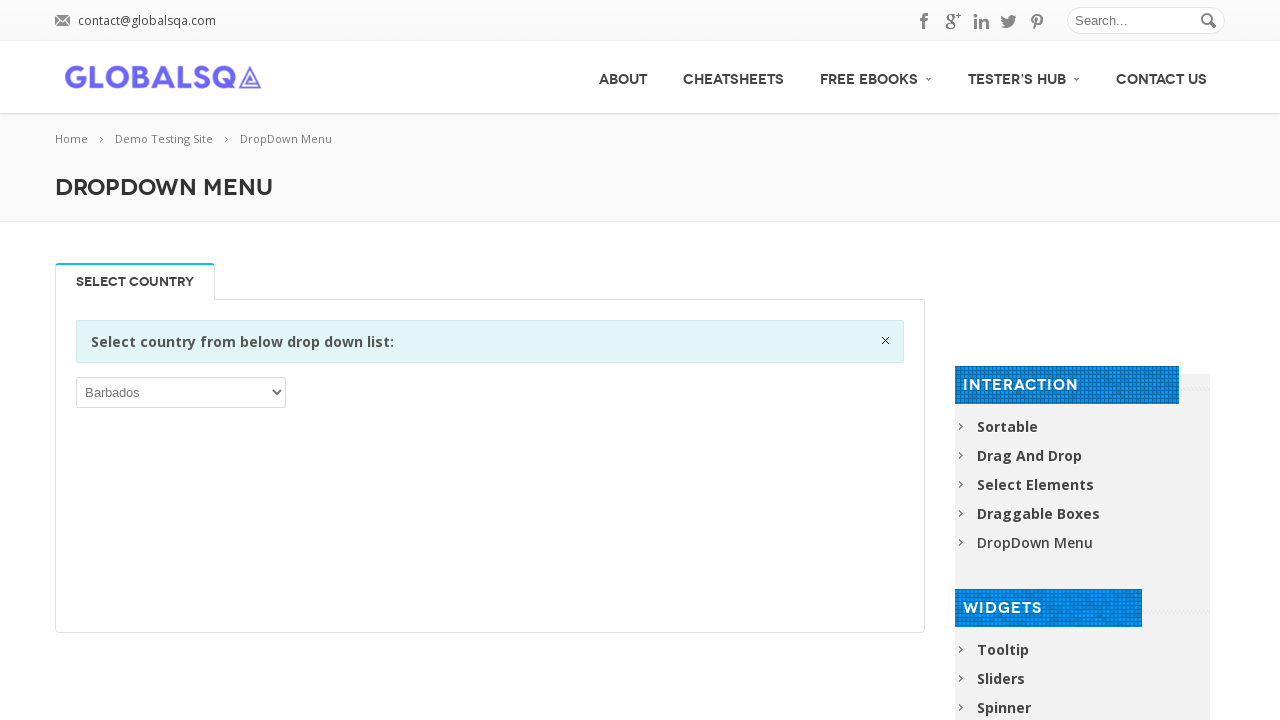

Selected dropdown option starting with 'B': Belarus on select
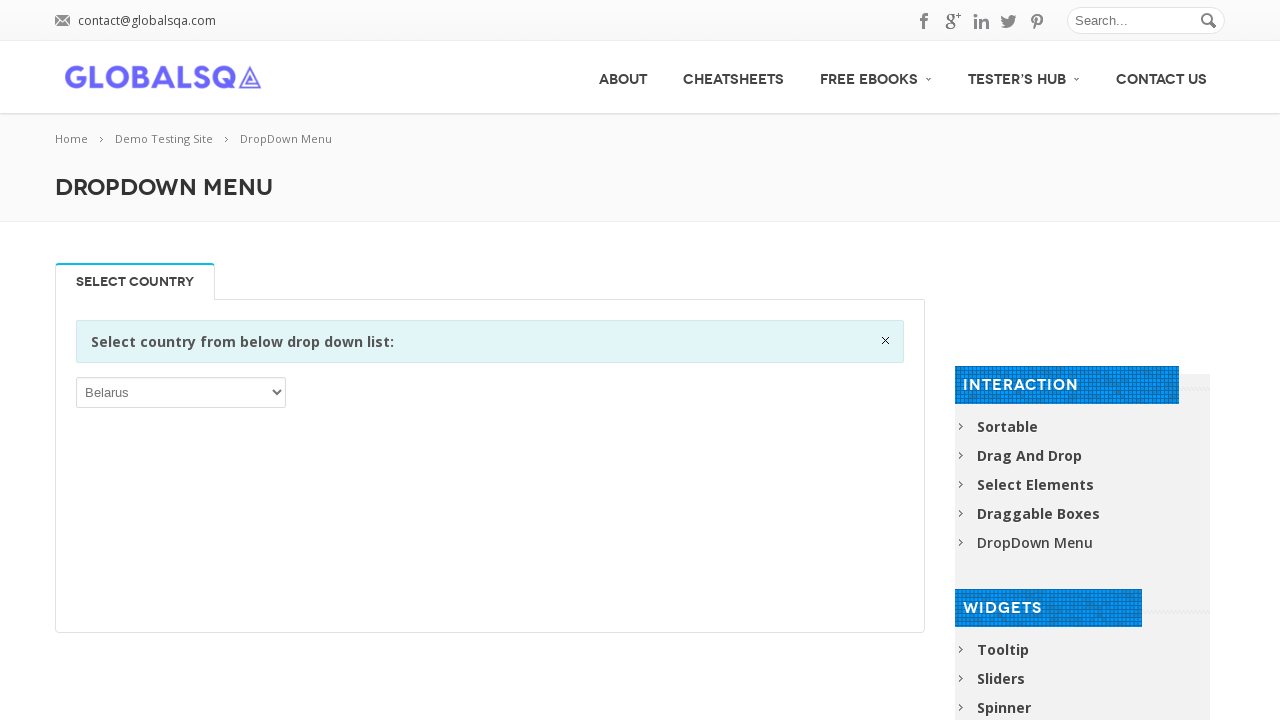

Waited 1000ms after selecting option
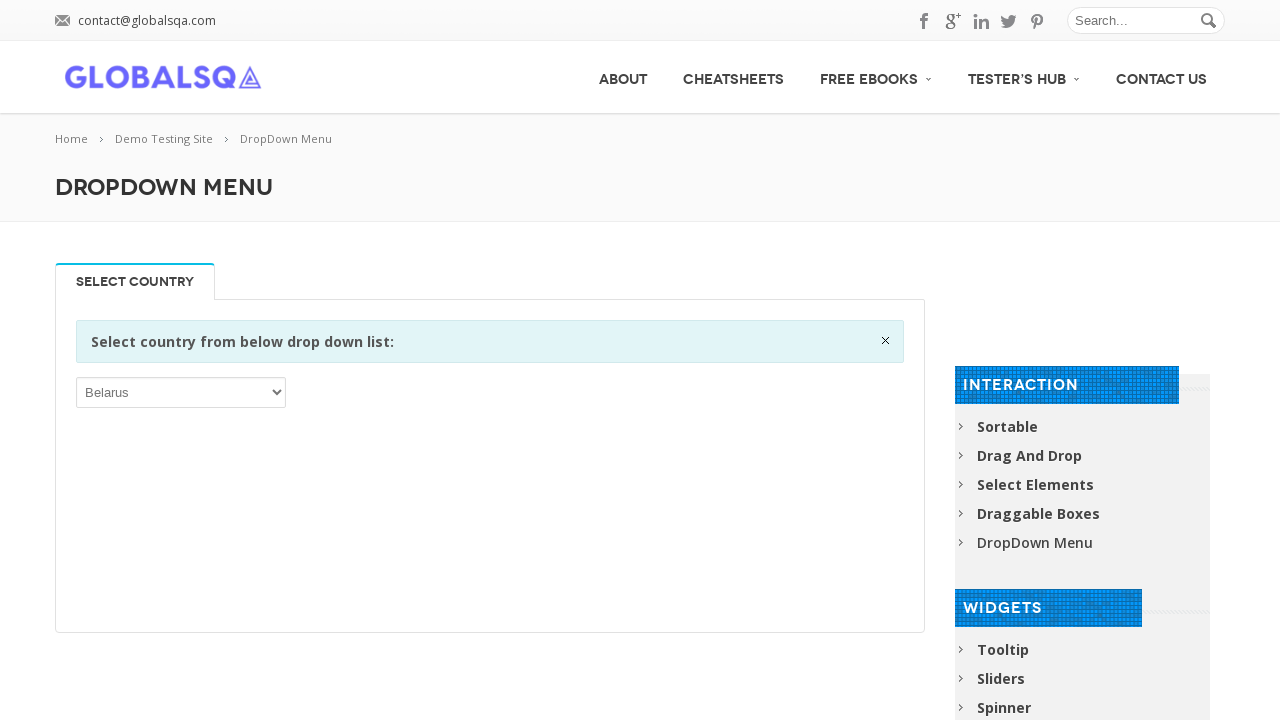

Selected dropdown option starting with 'B': Belgium on select
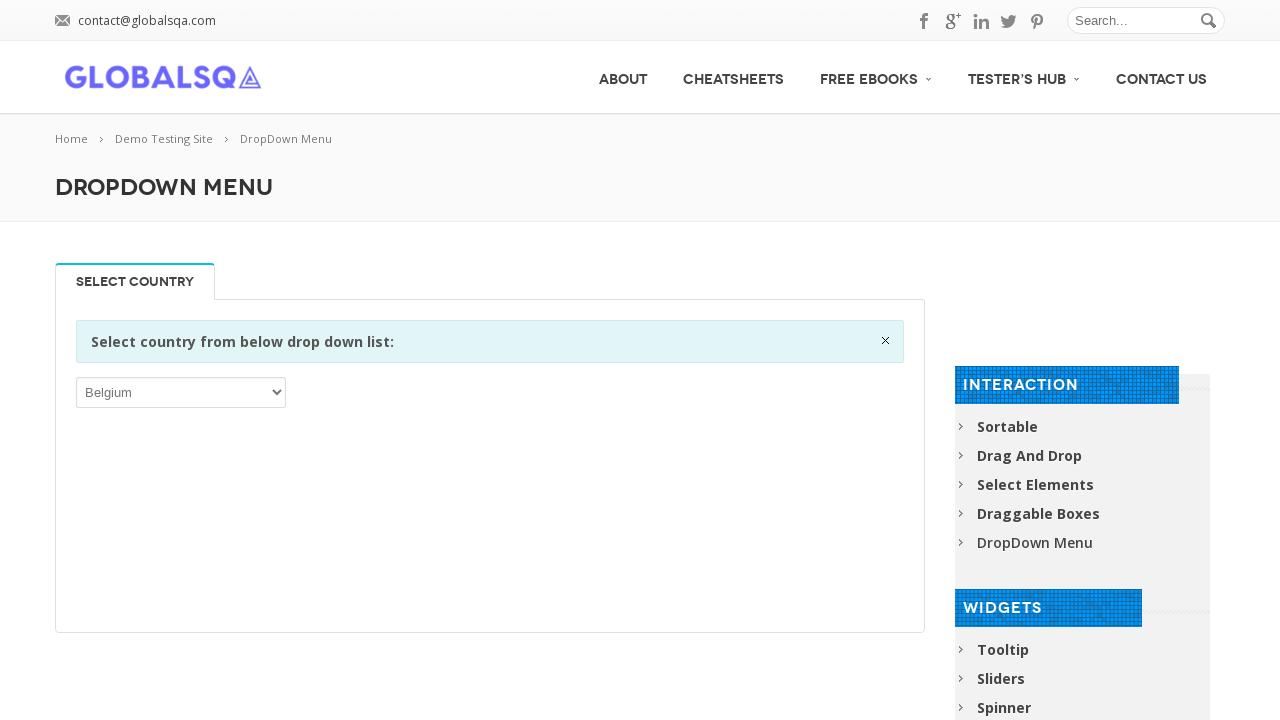

Waited 1000ms after selecting option
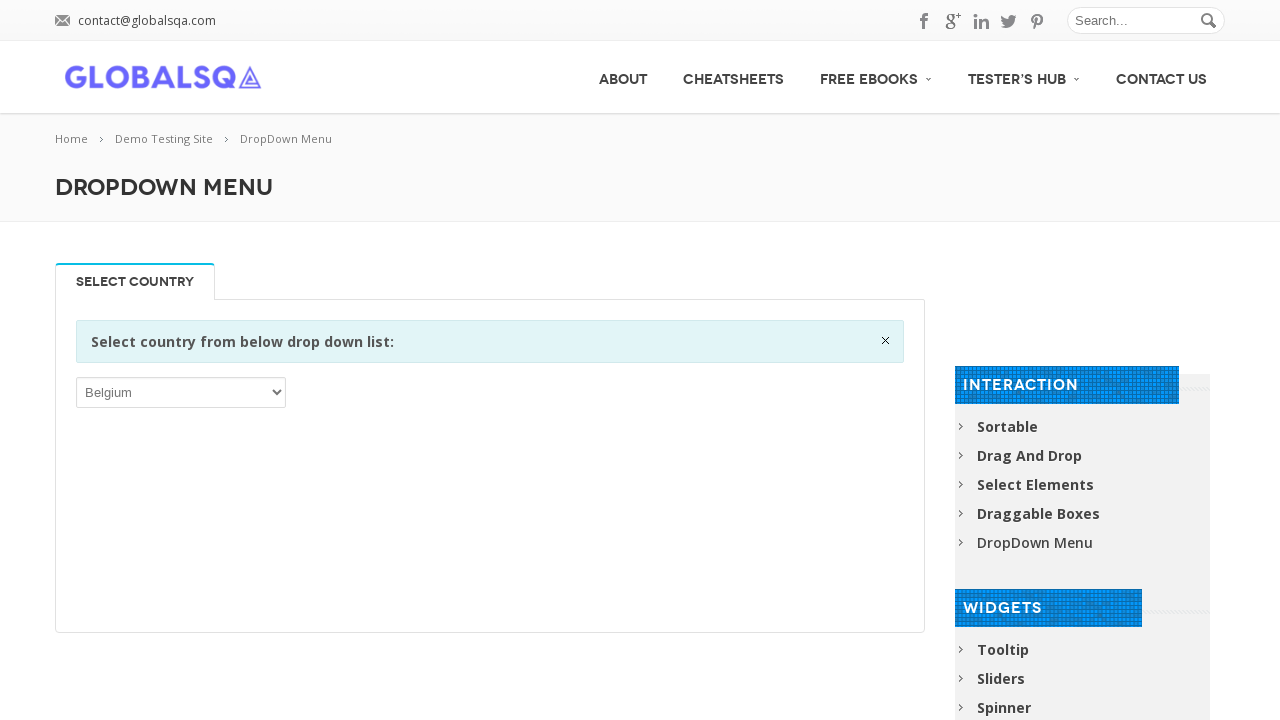

Selected dropdown option starting with 'B': Belize on select
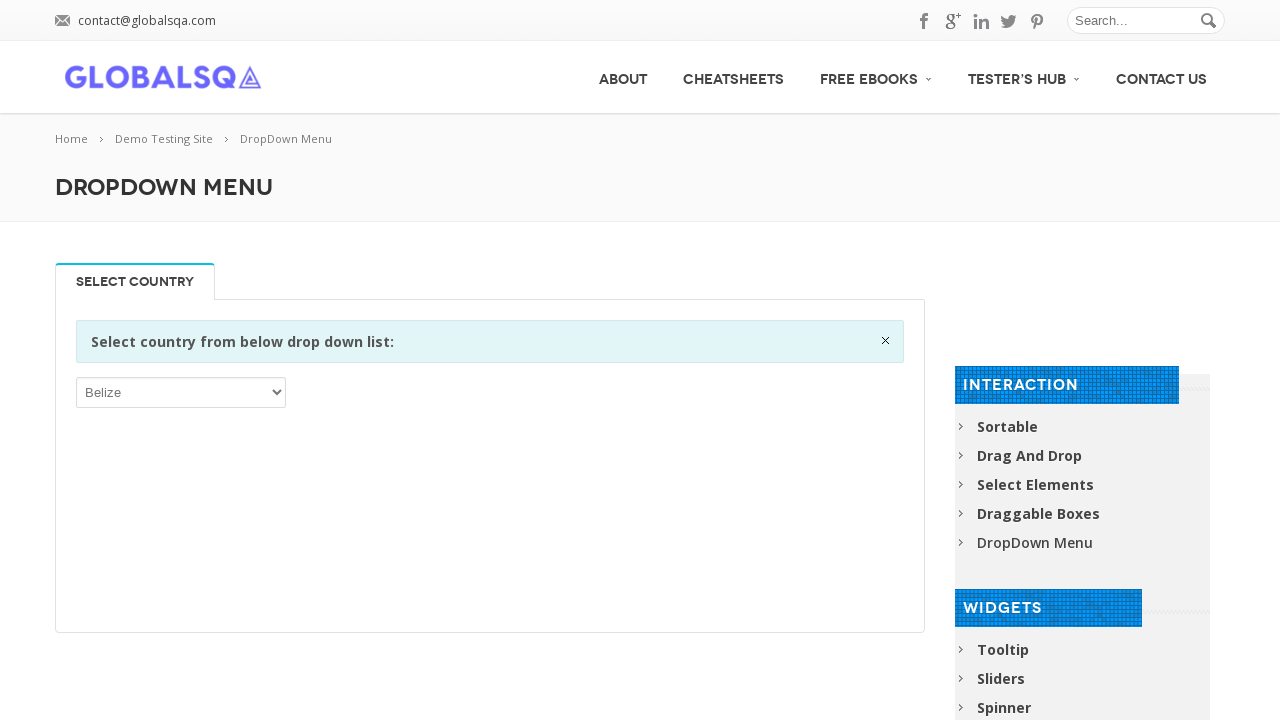

Waited 1000ms after selecting option
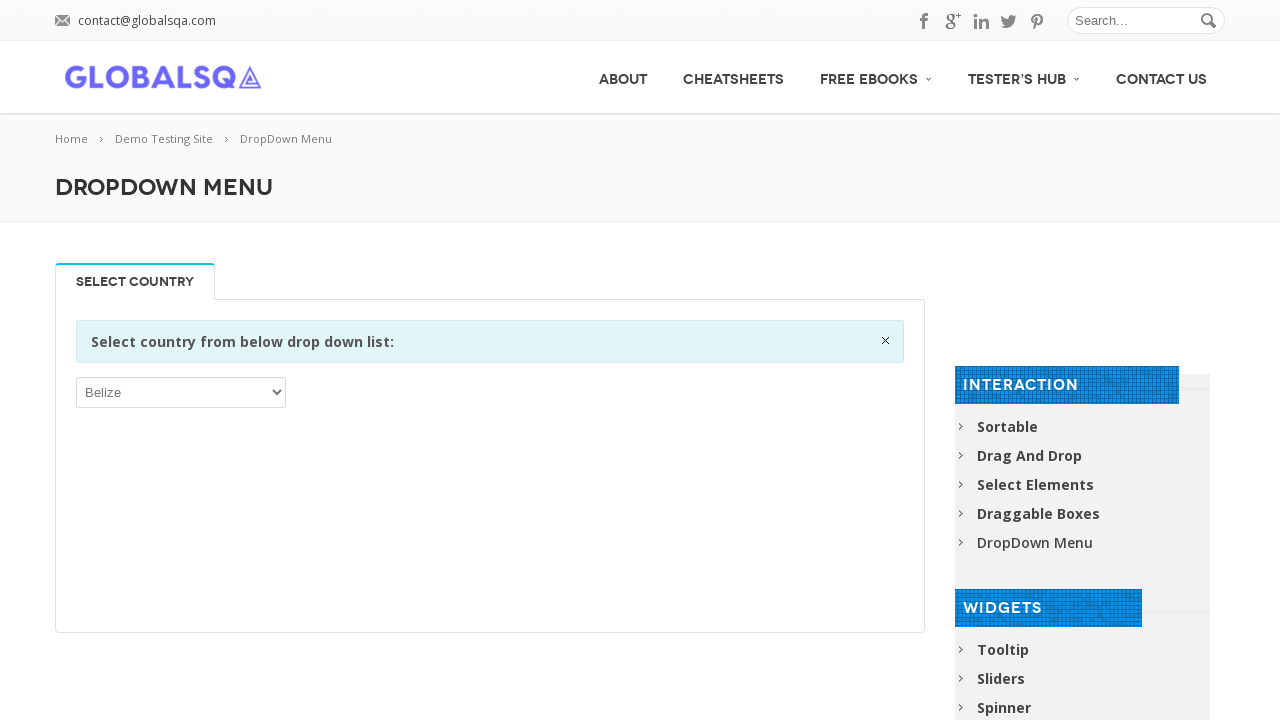

Selected dropdown option starting with 'B': Benin on select
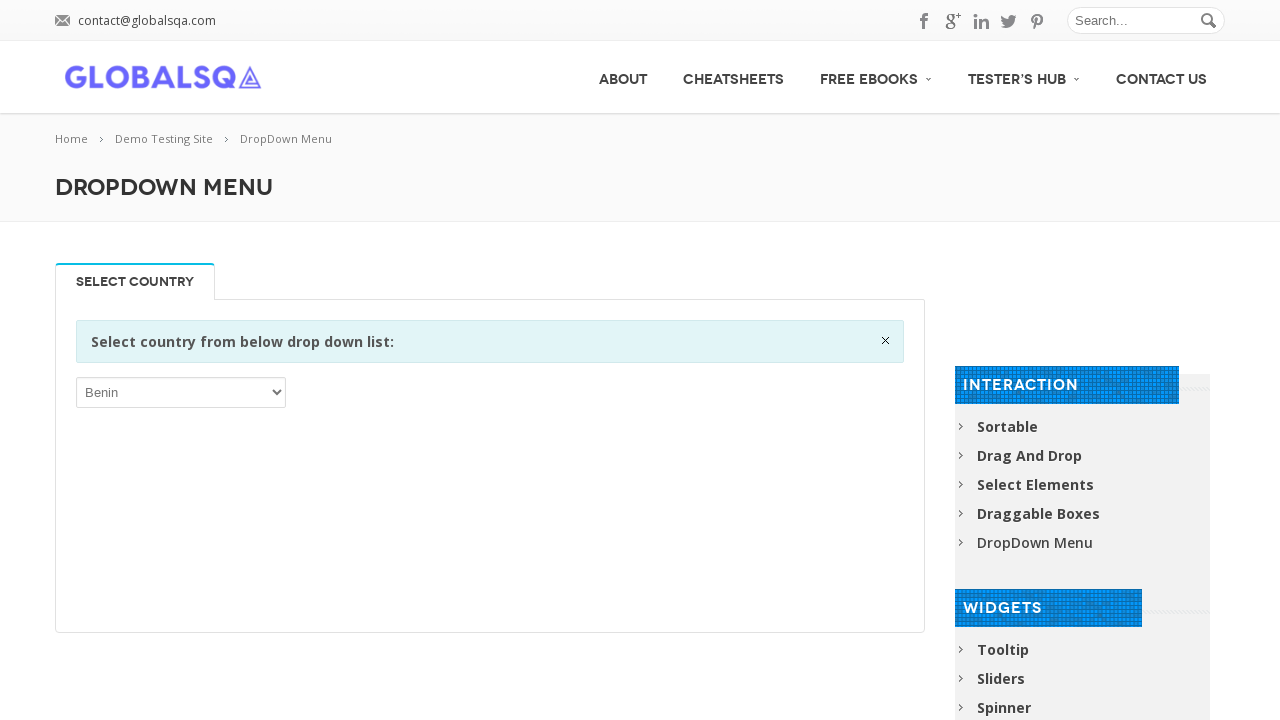

Waited 1000ms after selecting option
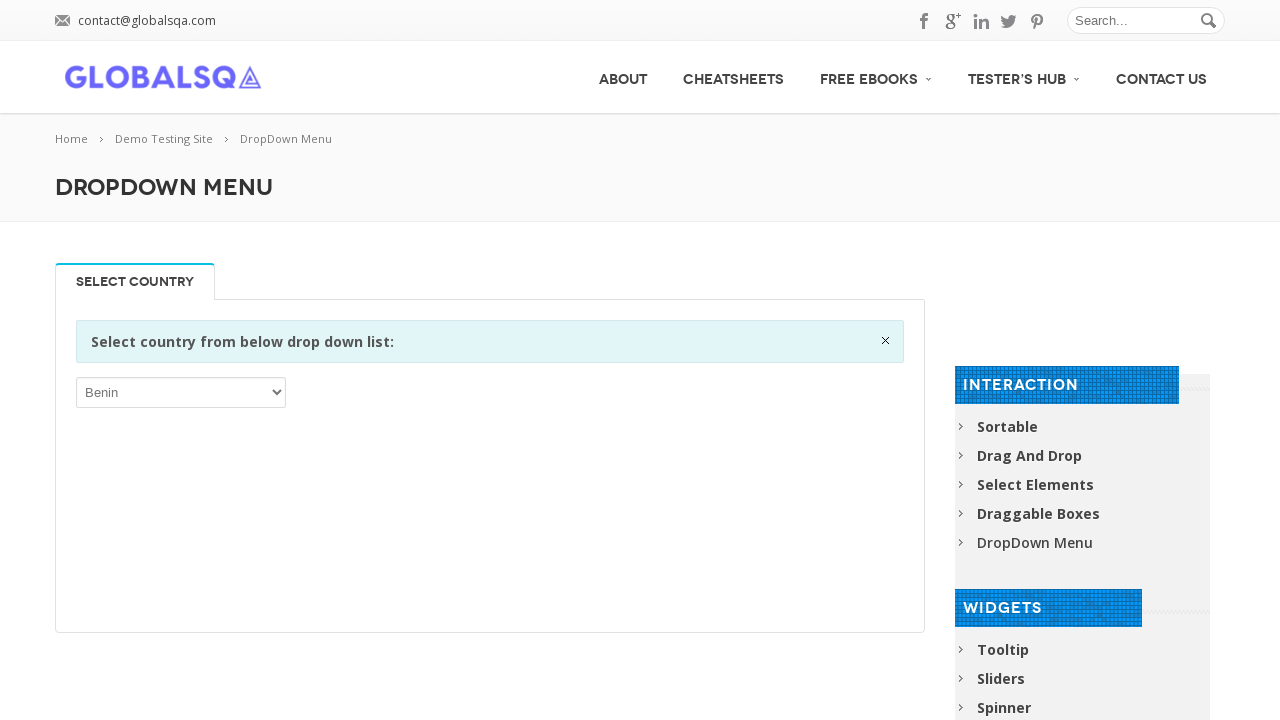

Selected dropdown option starting with 'B': Bermuda on select
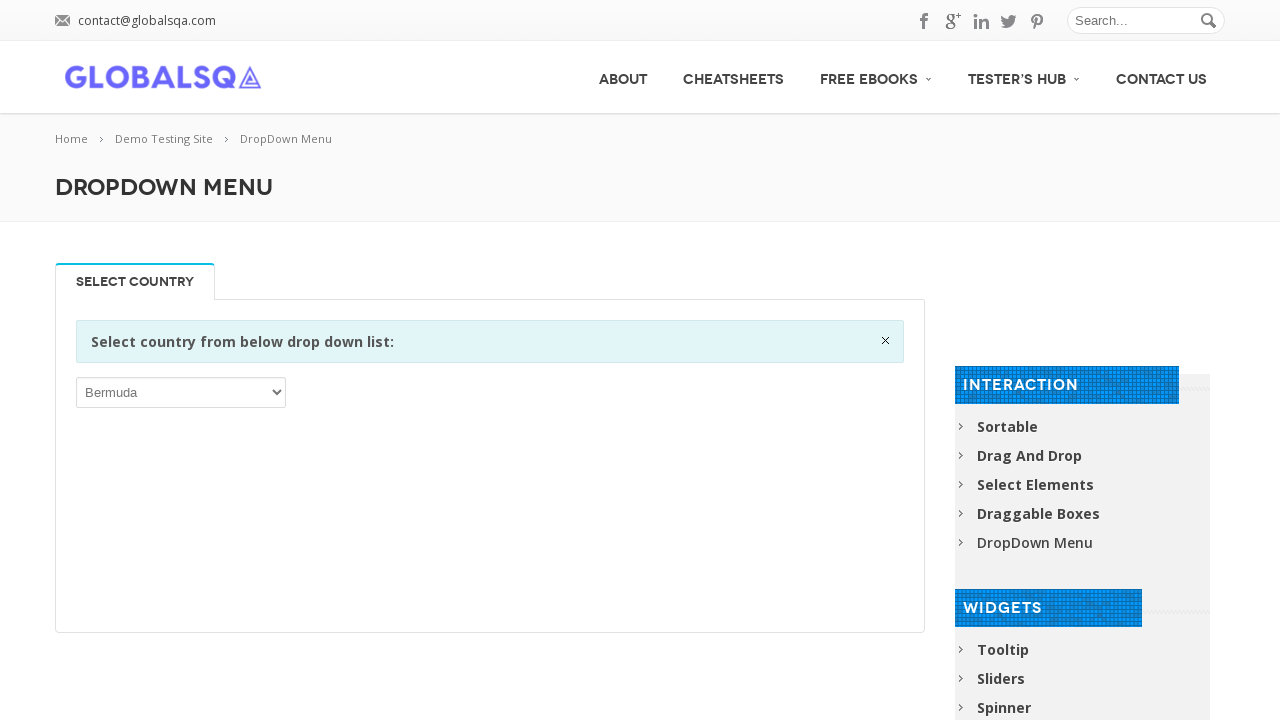

Waited 1000ms after selecting option
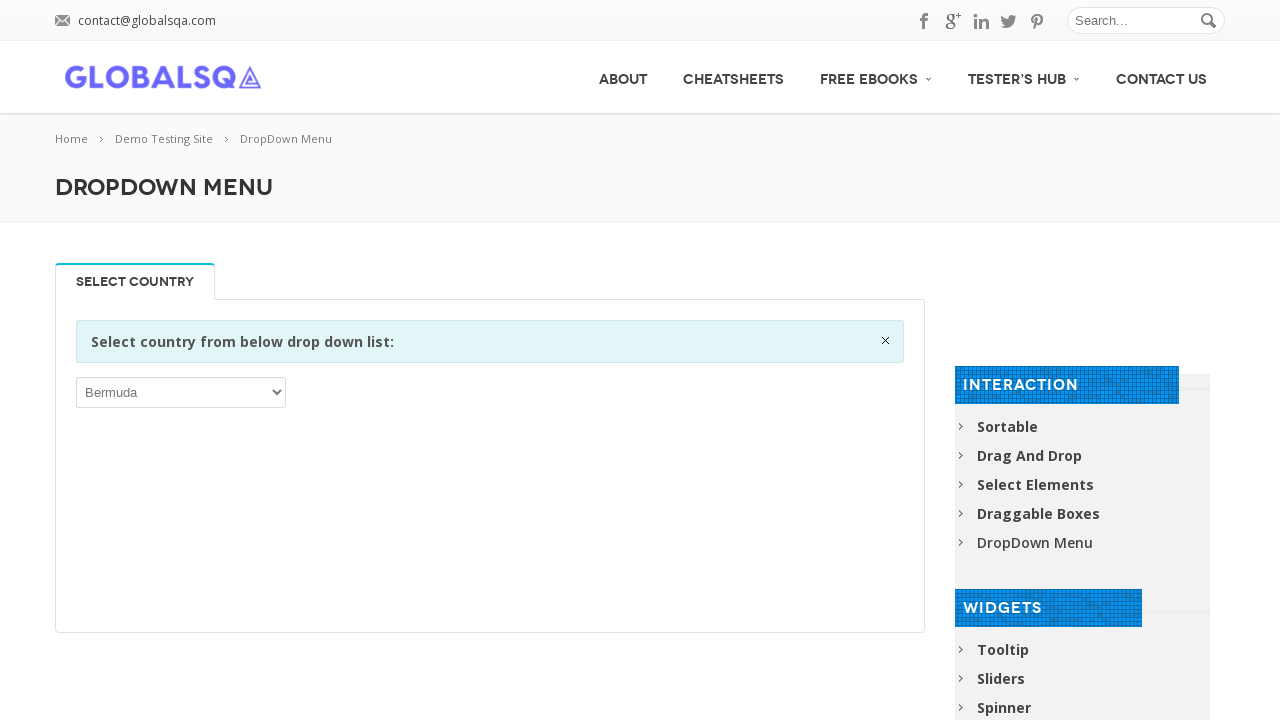

Selected dropdown option starting with 'B': Bhutan on select
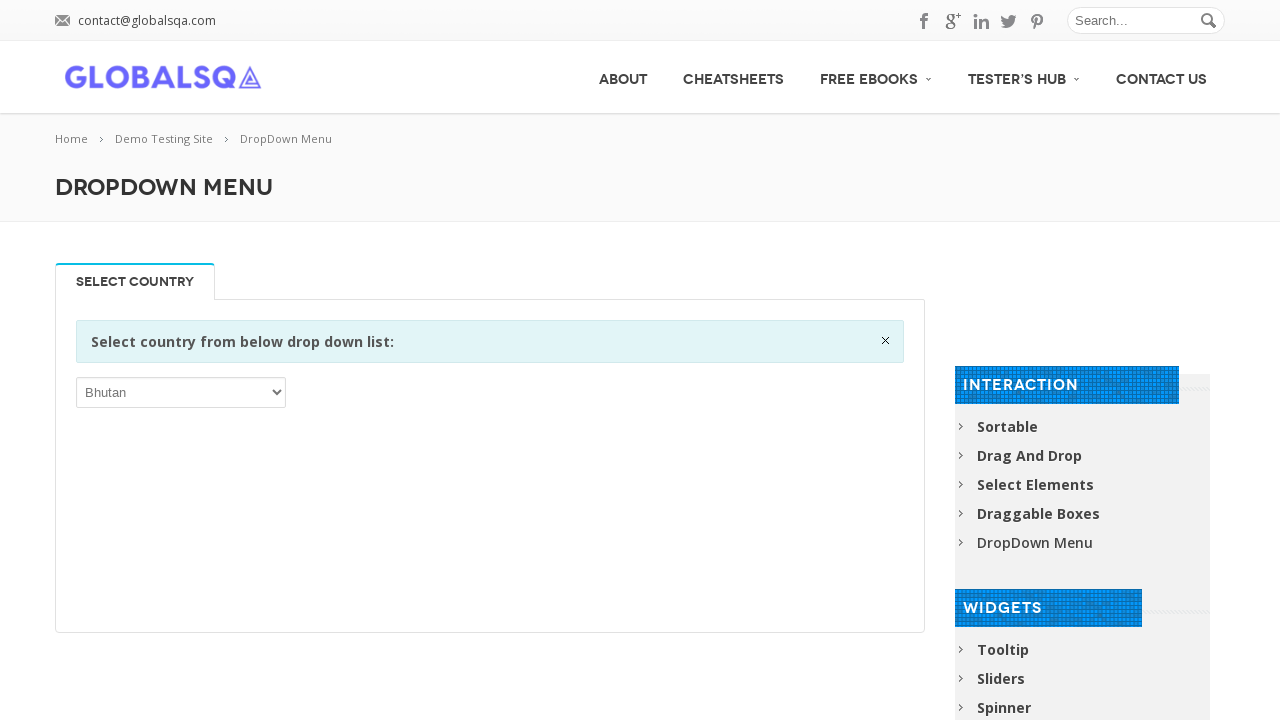

Waited 1000ms after selecting option
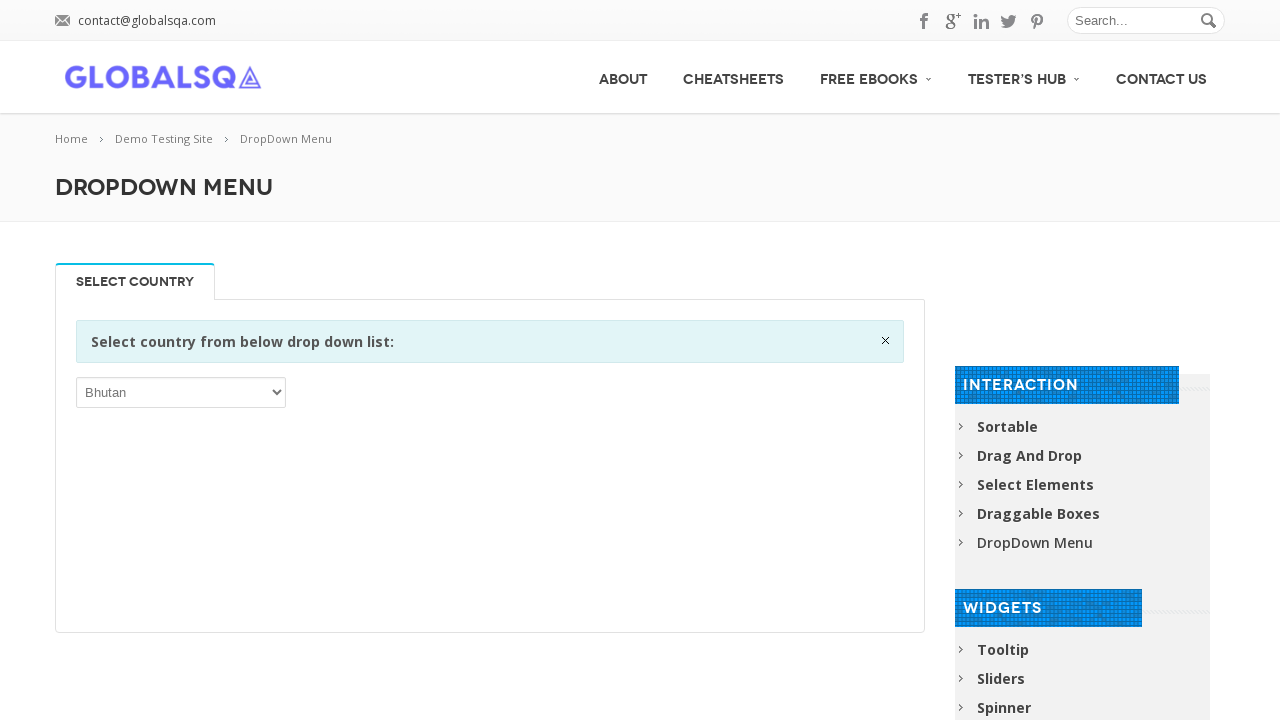

Selected dropdown option starting with 'B': Bolivia, Plurinational State of on select
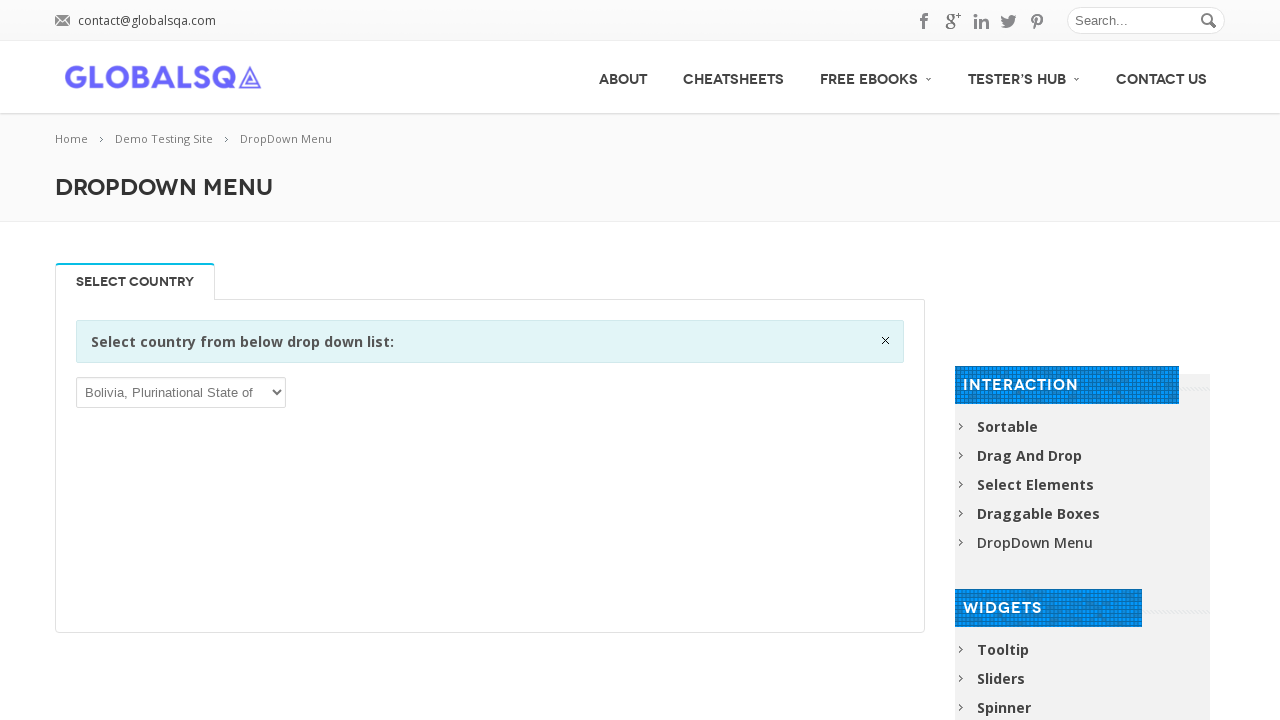

Waited 1000ms after selecting option
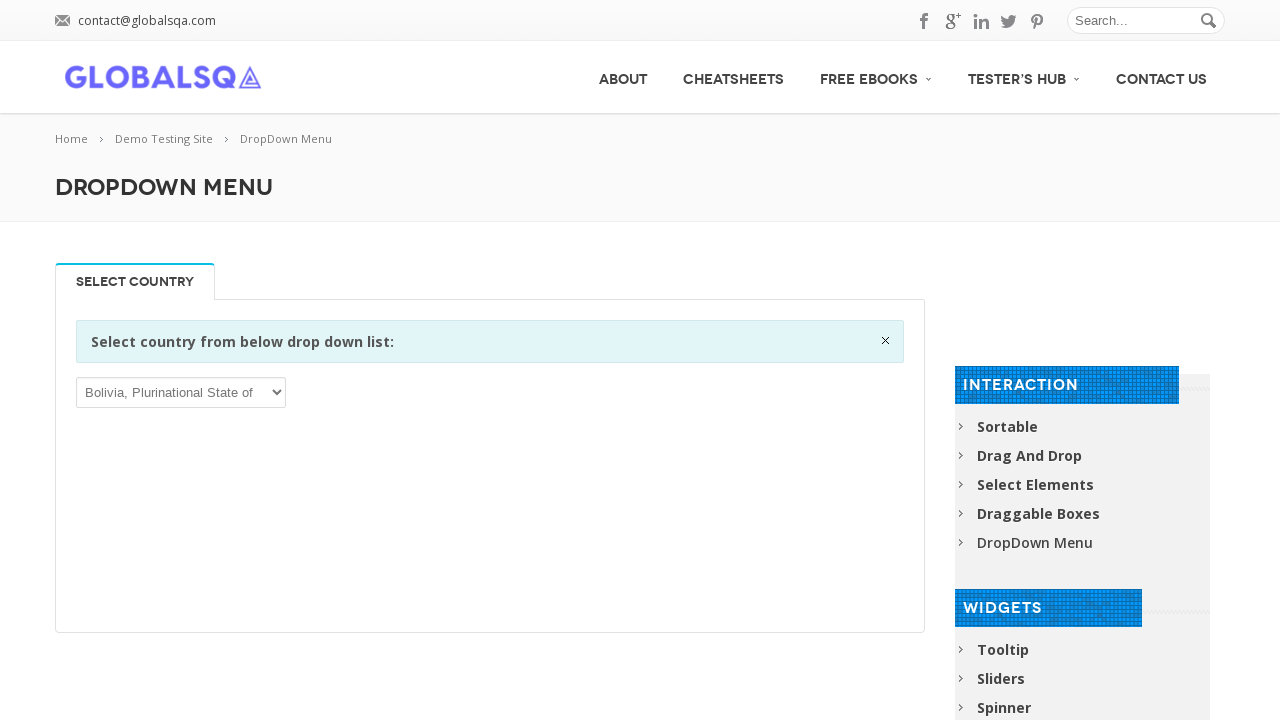

Selected dropdown option starting with 'B': Bonaire, Sint Eustatius and Saba on select
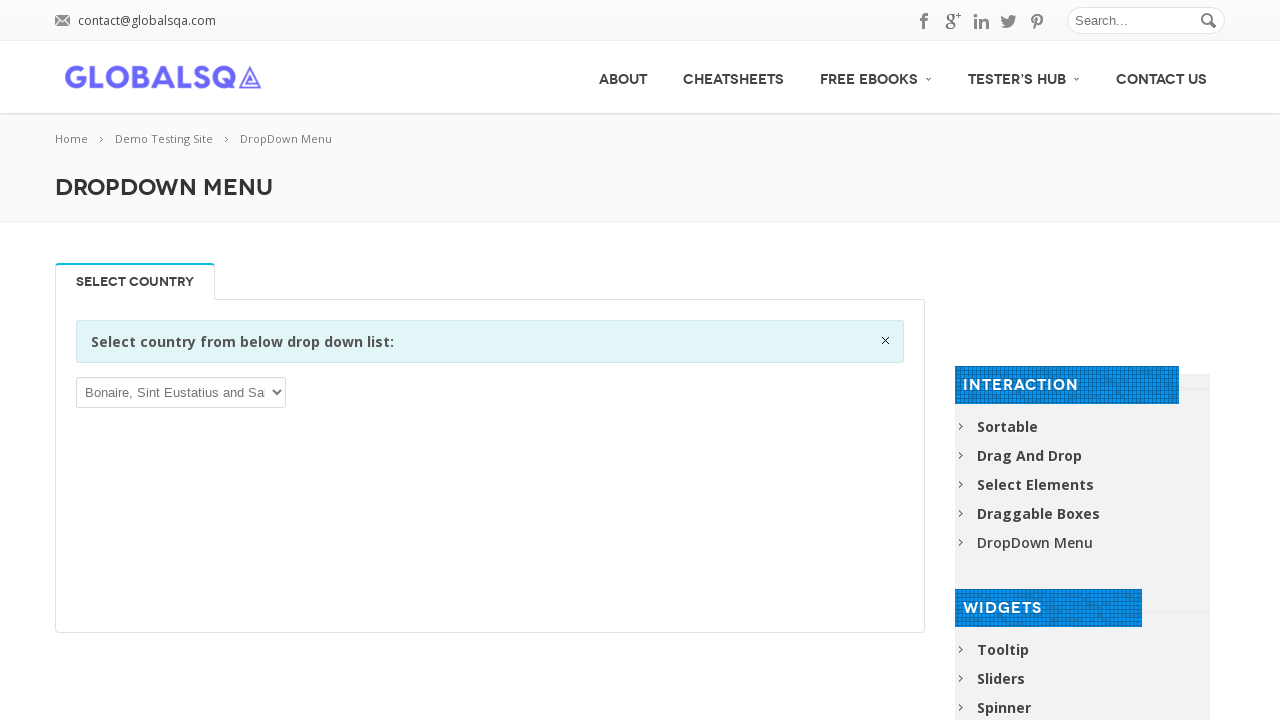

Waited 1000ms after selecting option
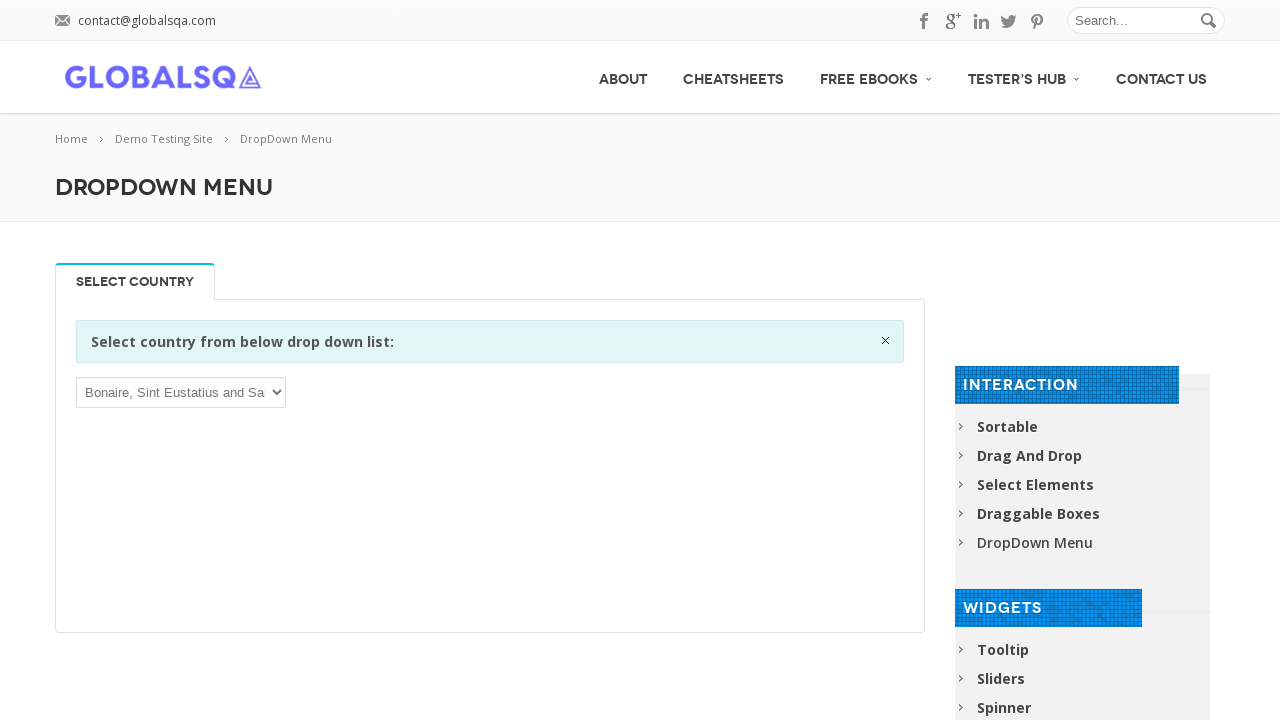

Selected dropdown option starting with 'B': Bosnia and Herzegovina on select
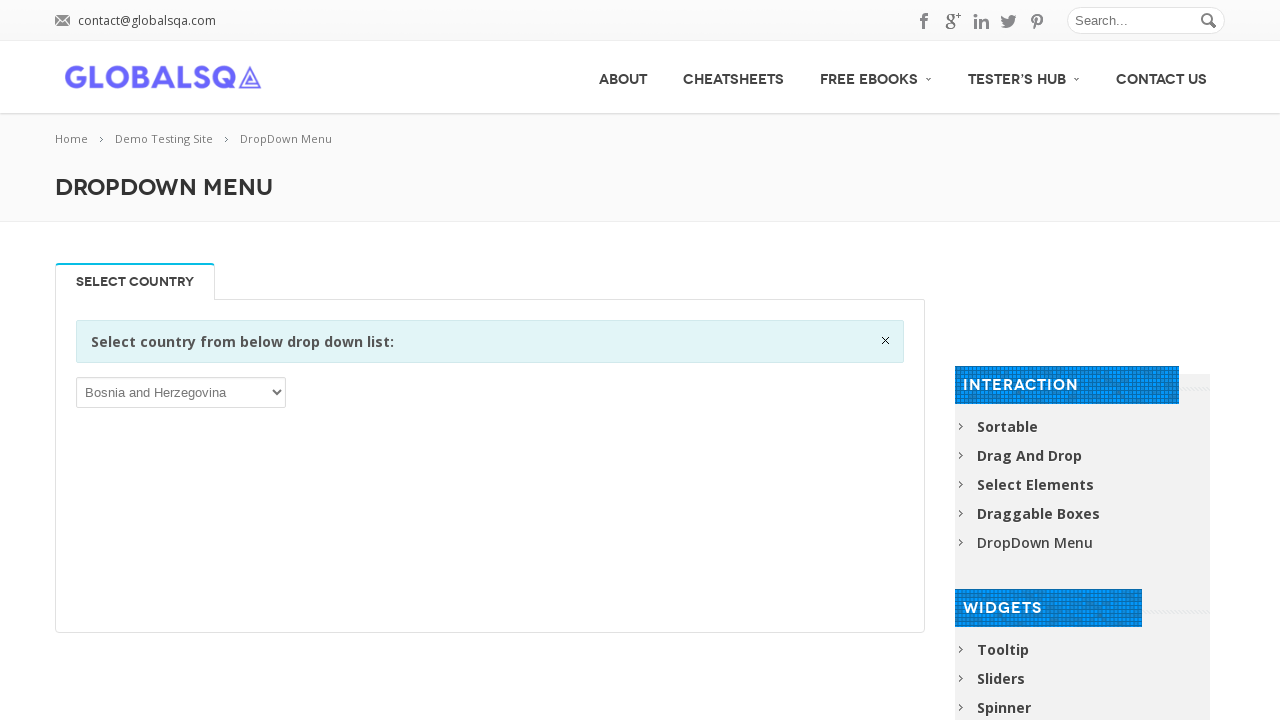

Waited 1000ms after selecting option
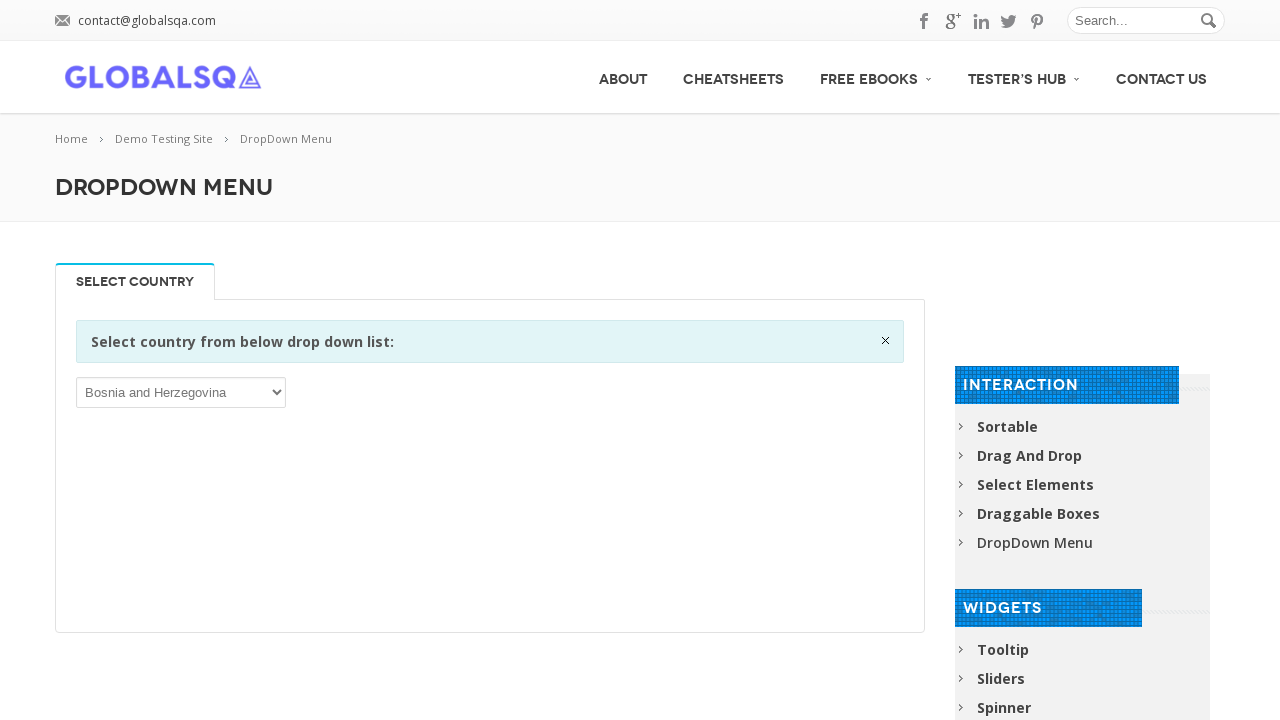

Selected dropdown option starting with 'B': Botswana on select
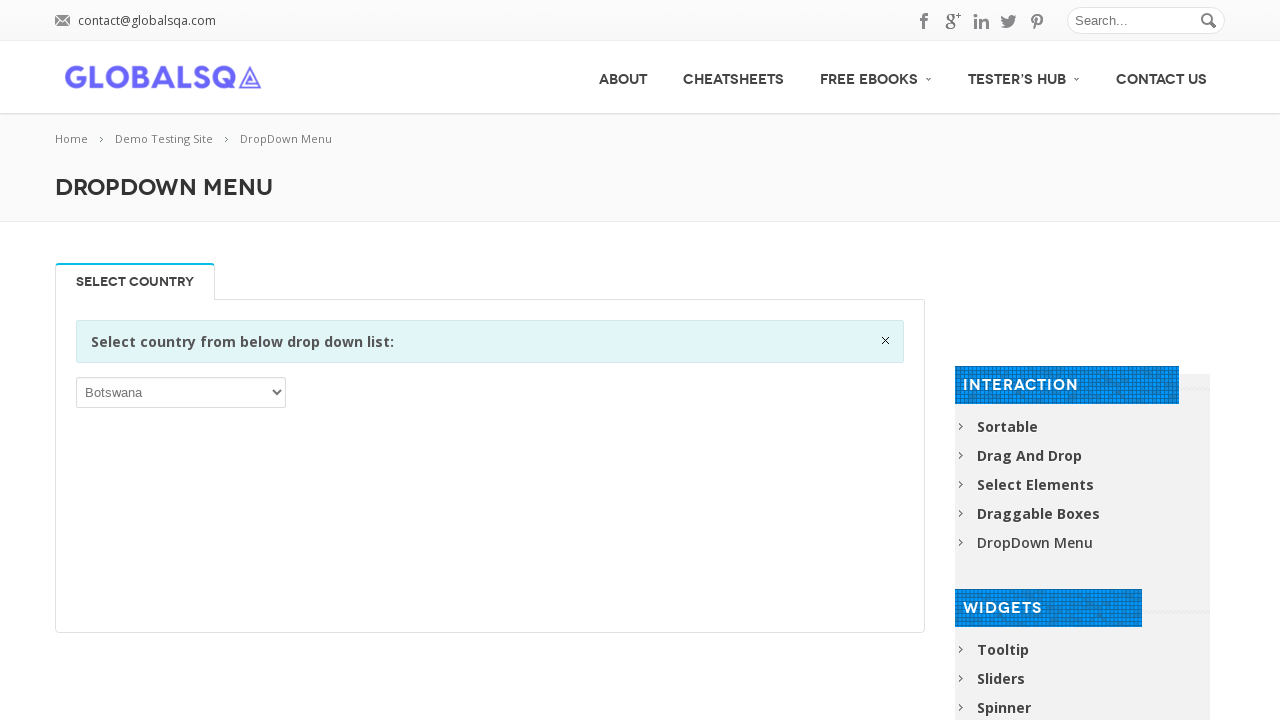

Waited 1000ms after selecting option
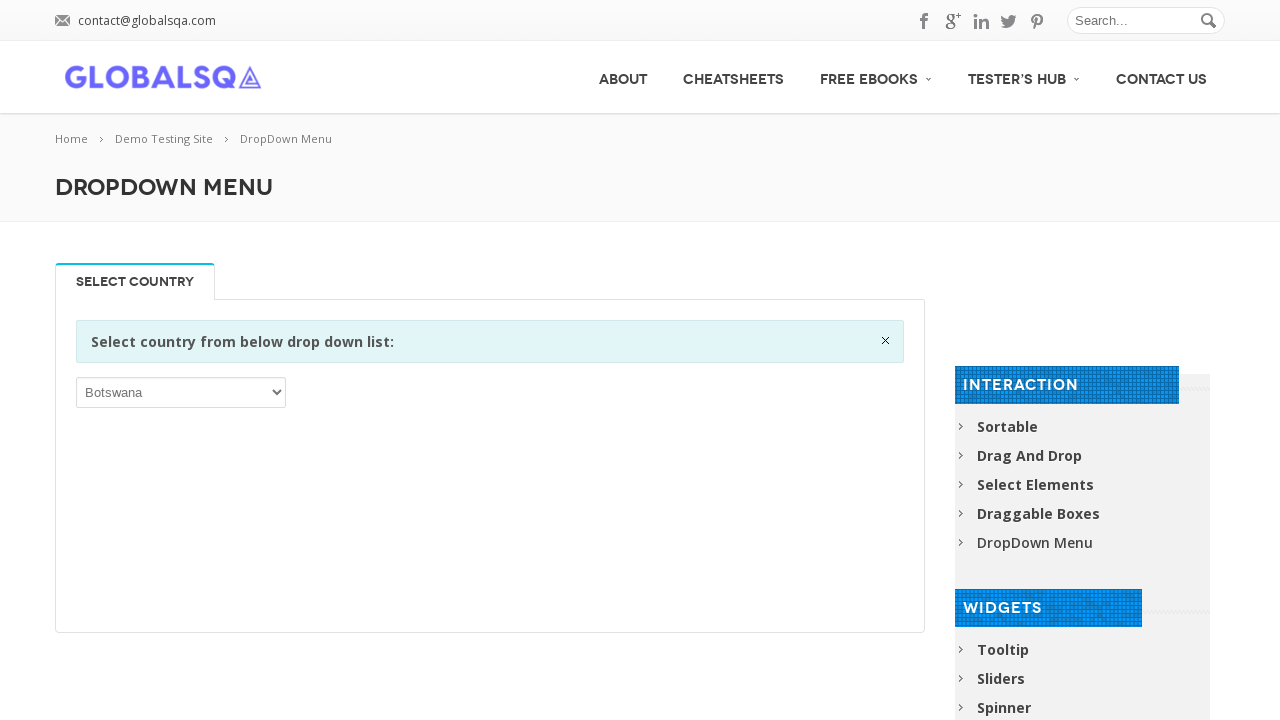

Selected dropdown option starting with 'B': Bouvet Island on select
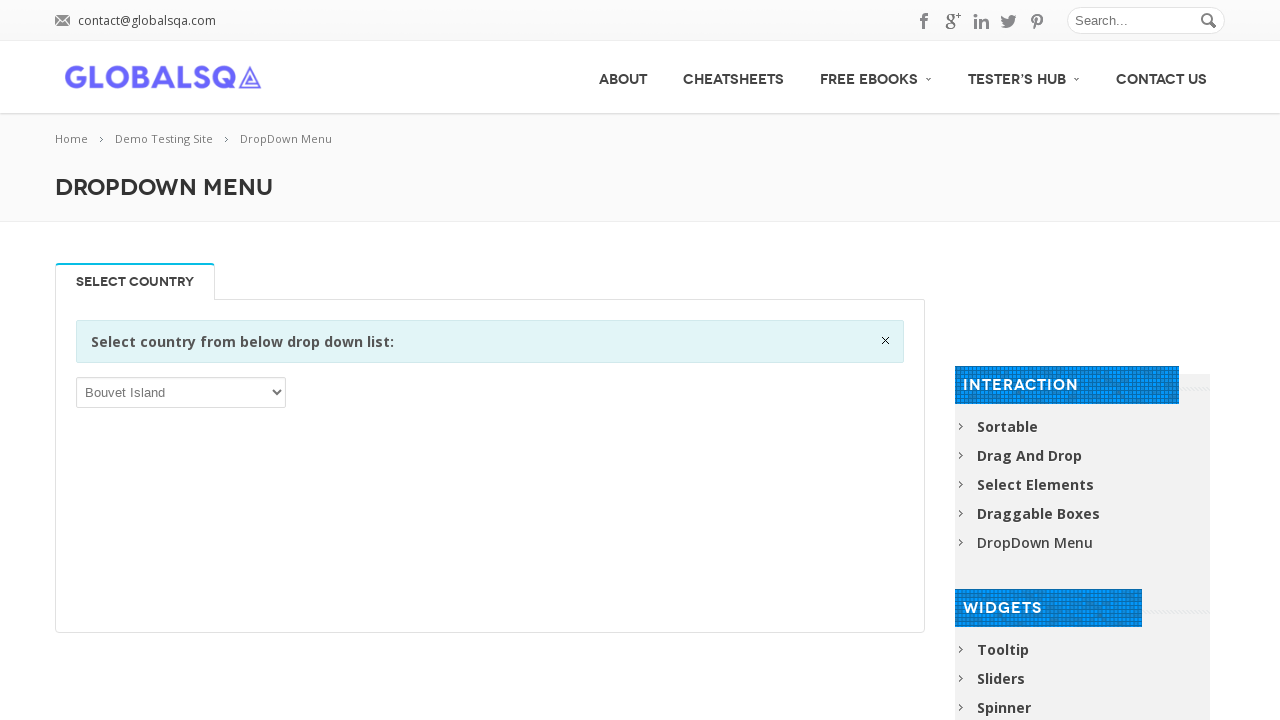

Waited 1000ms after selecting option
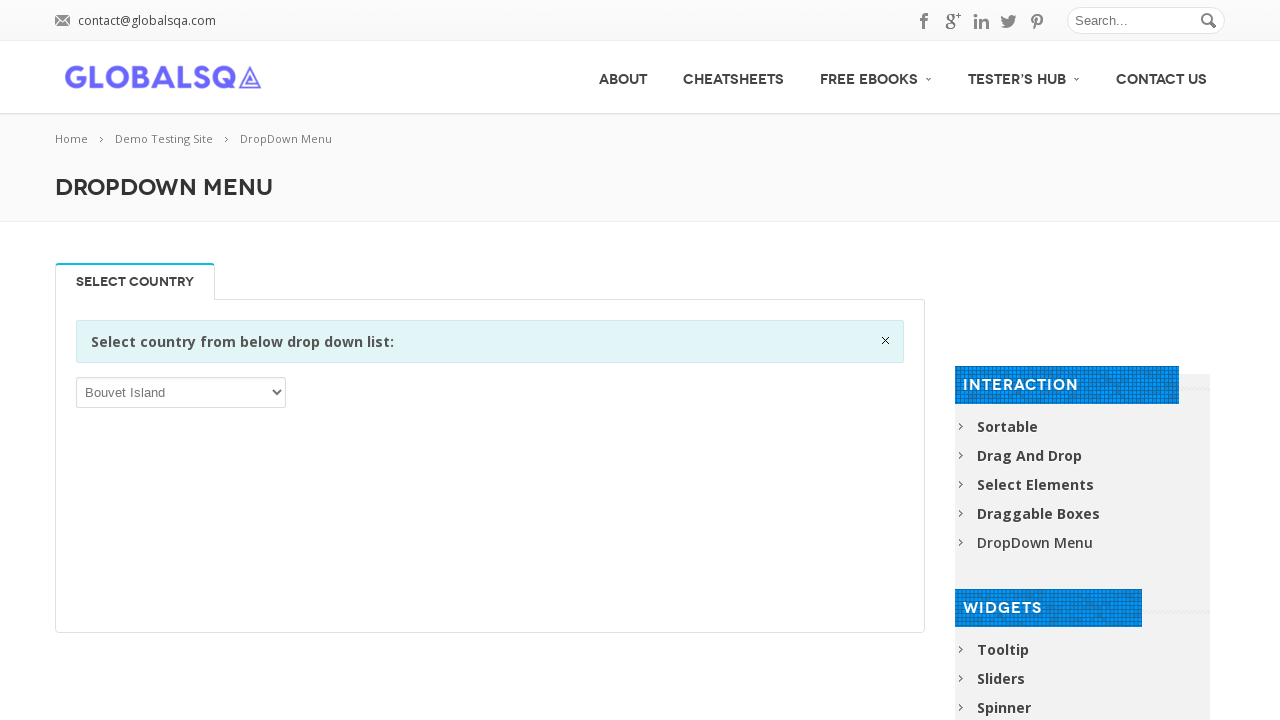

Selected dropdown option starting with 'B': Brazil on select
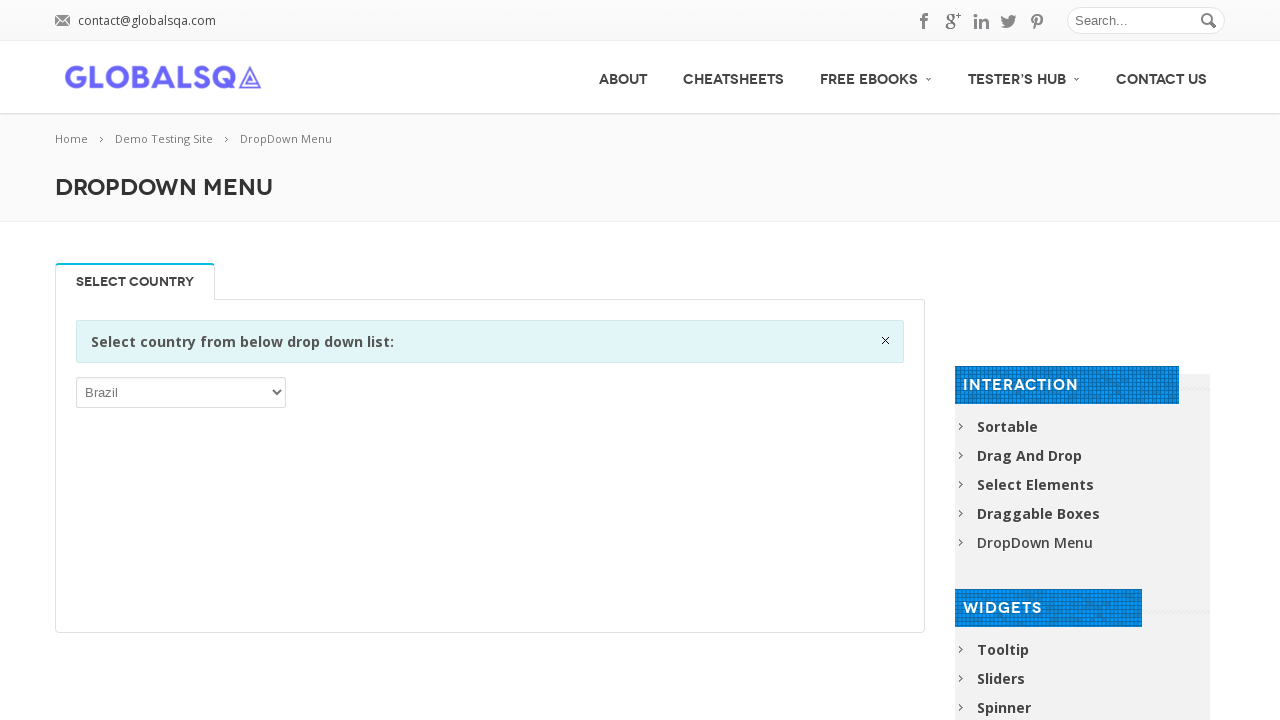

Waited 1000ms after selecting option
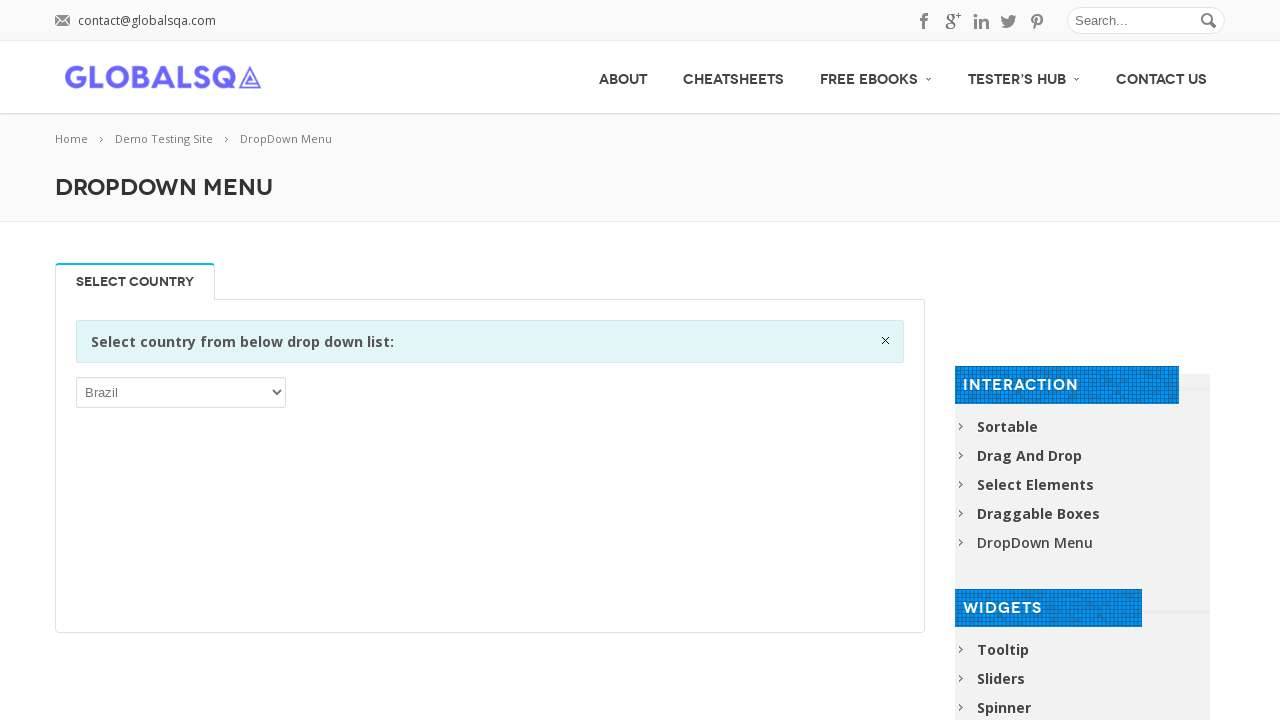

Selected dropdown option starting with 'B': British Indian Ocean Territory on select
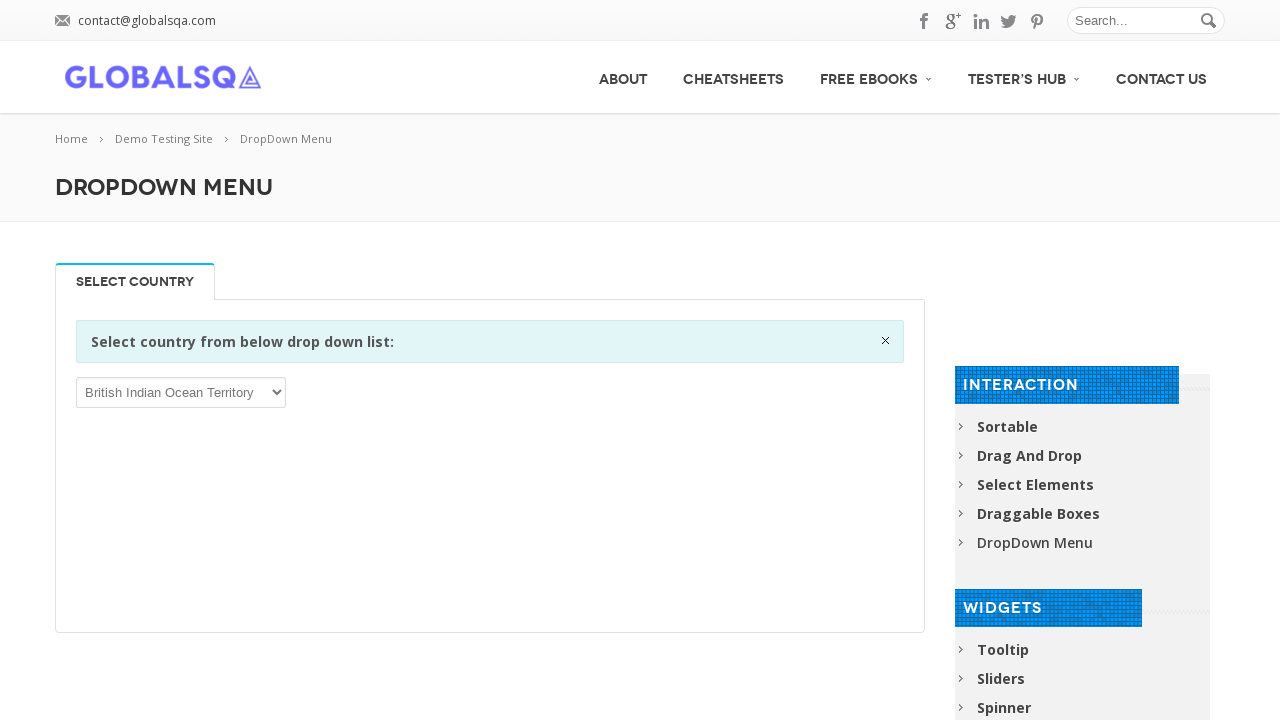

Waited 1000ms after selecting option
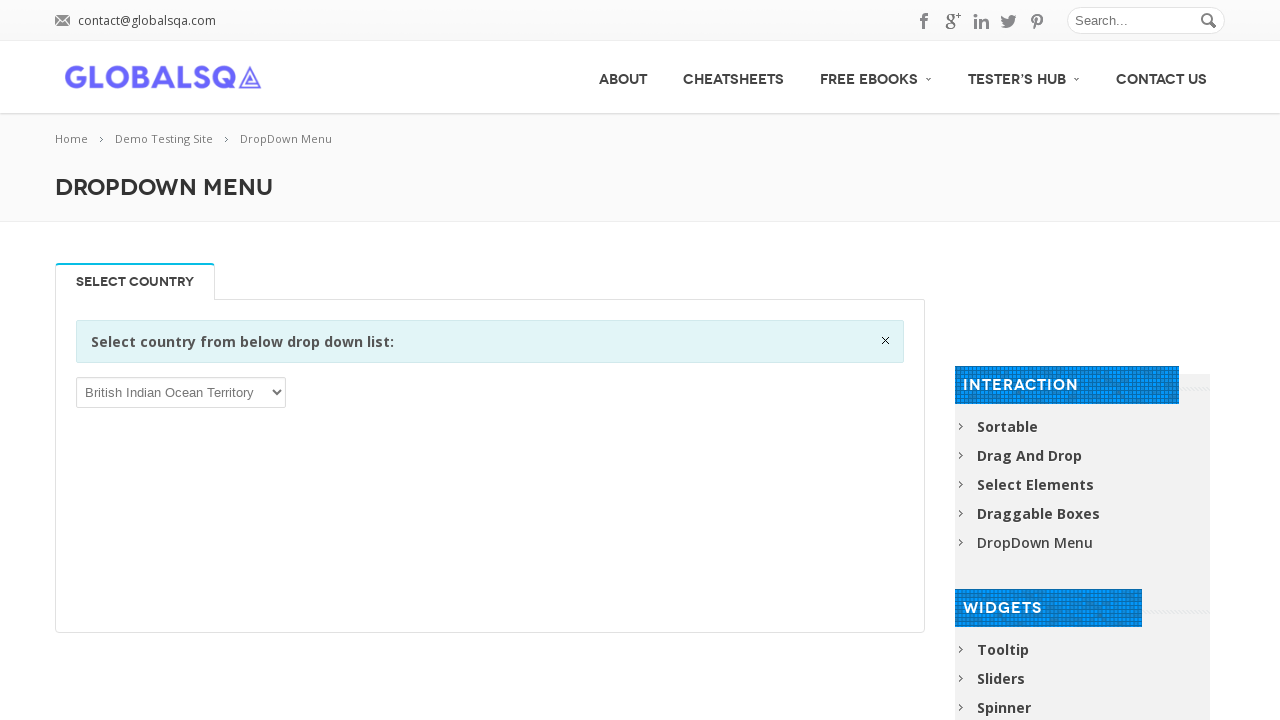

Selected dropdown option starting with 'B': Brunei Darussalam on select
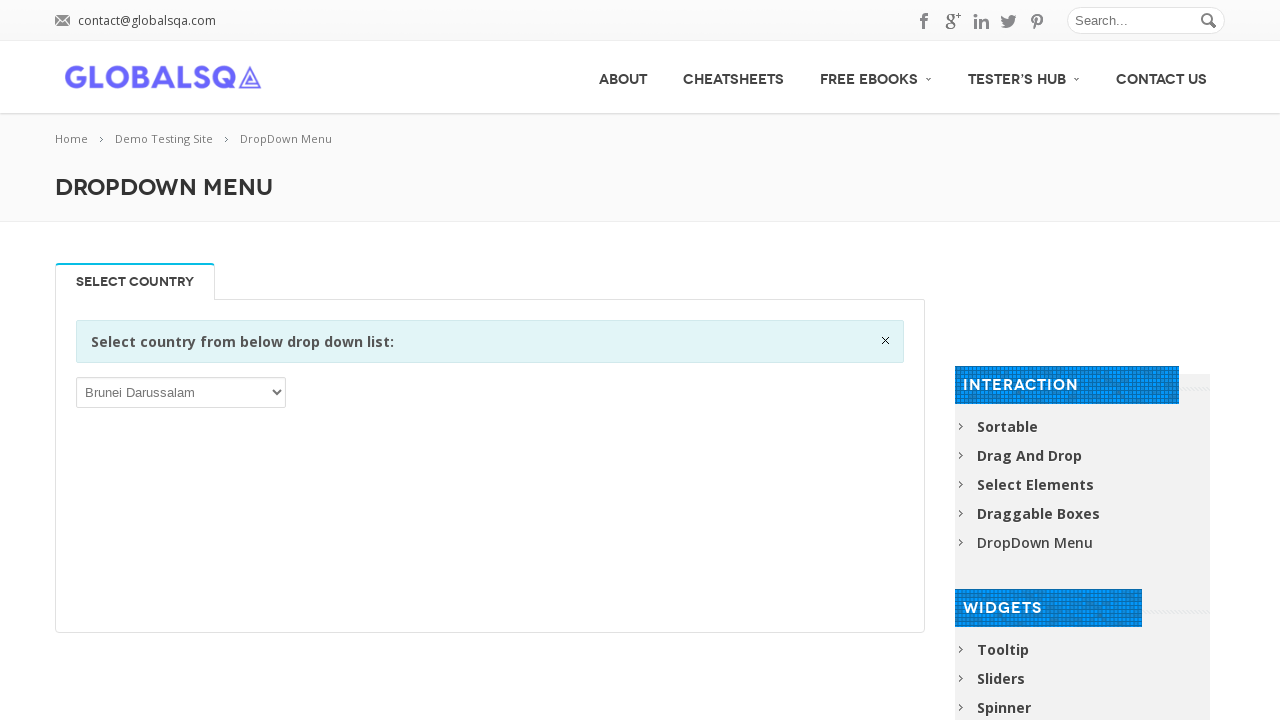

Waited 1000ms after selecting option
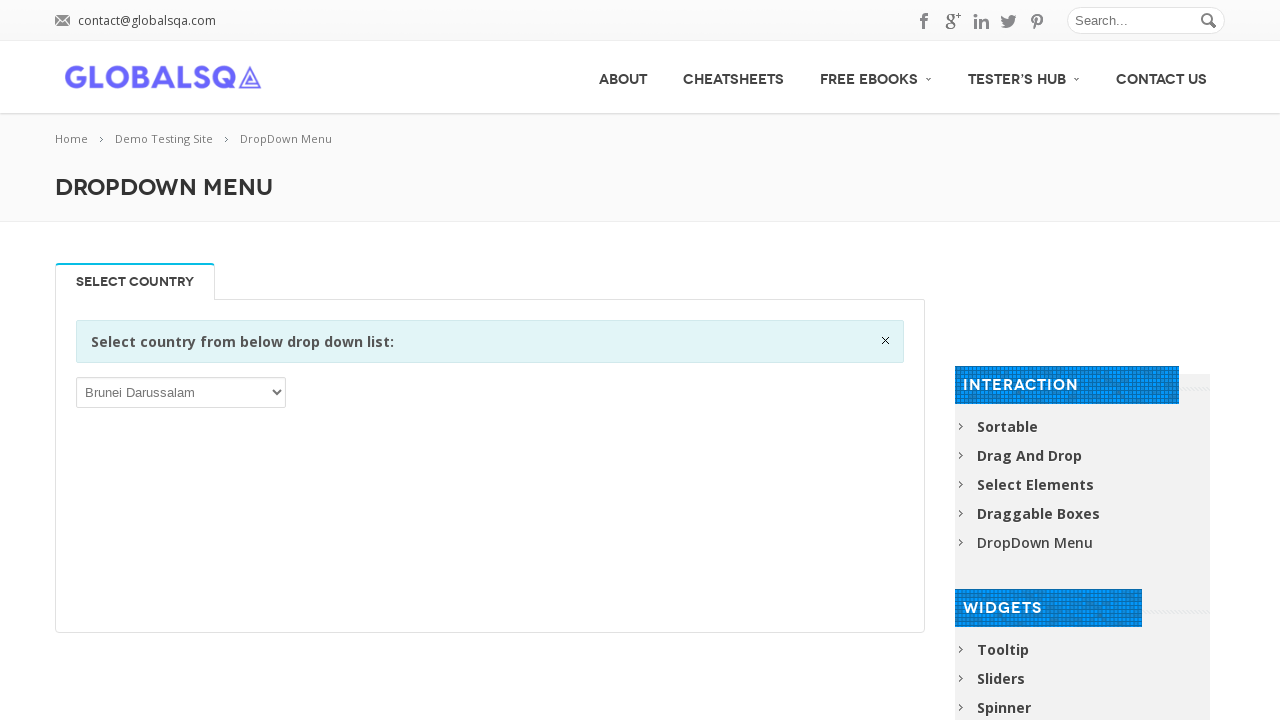

Selected dropdown option starting with 'B': Bulgaria on select
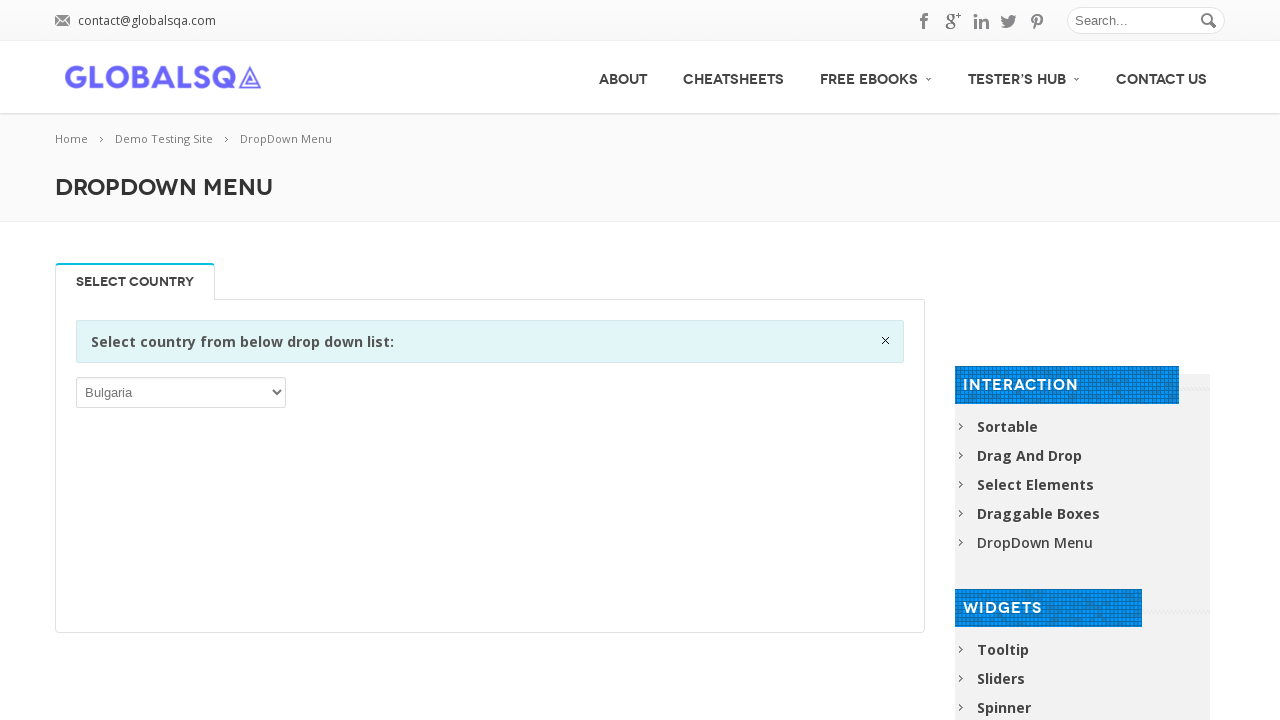

Waited 1000ms after selecting option
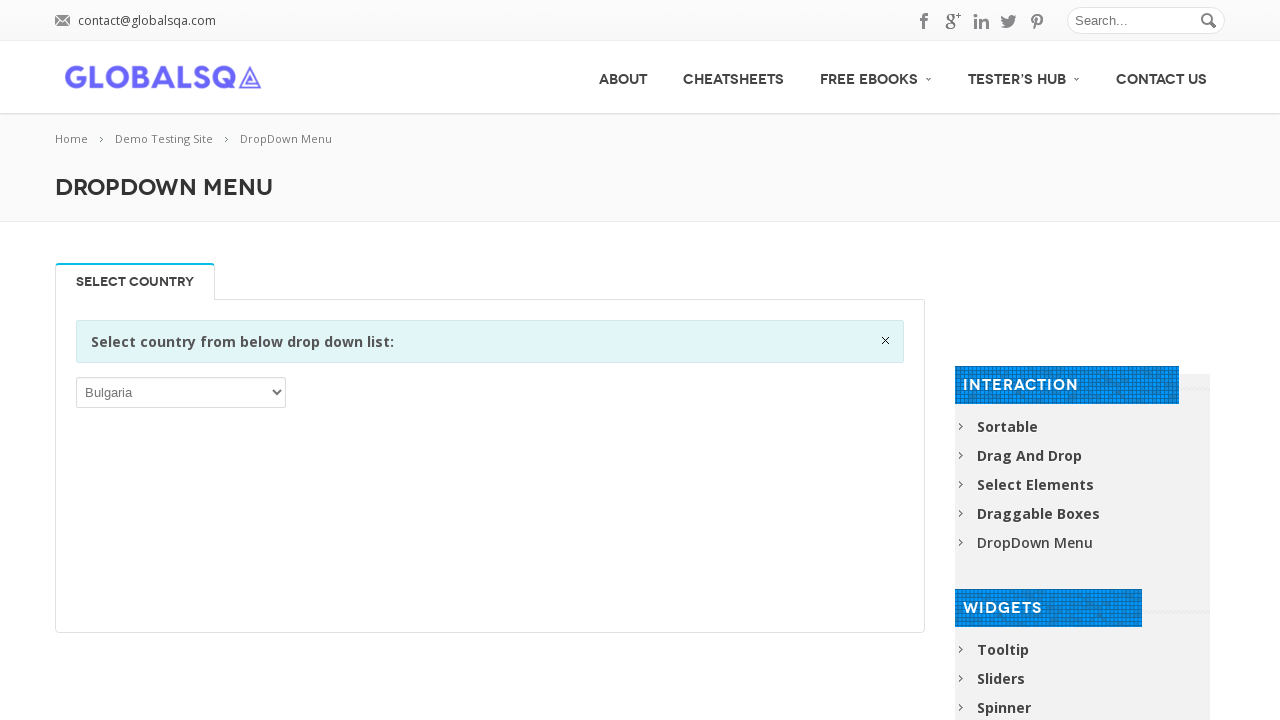

Selected dropdown option starting with 'B': Burkina Faso on select
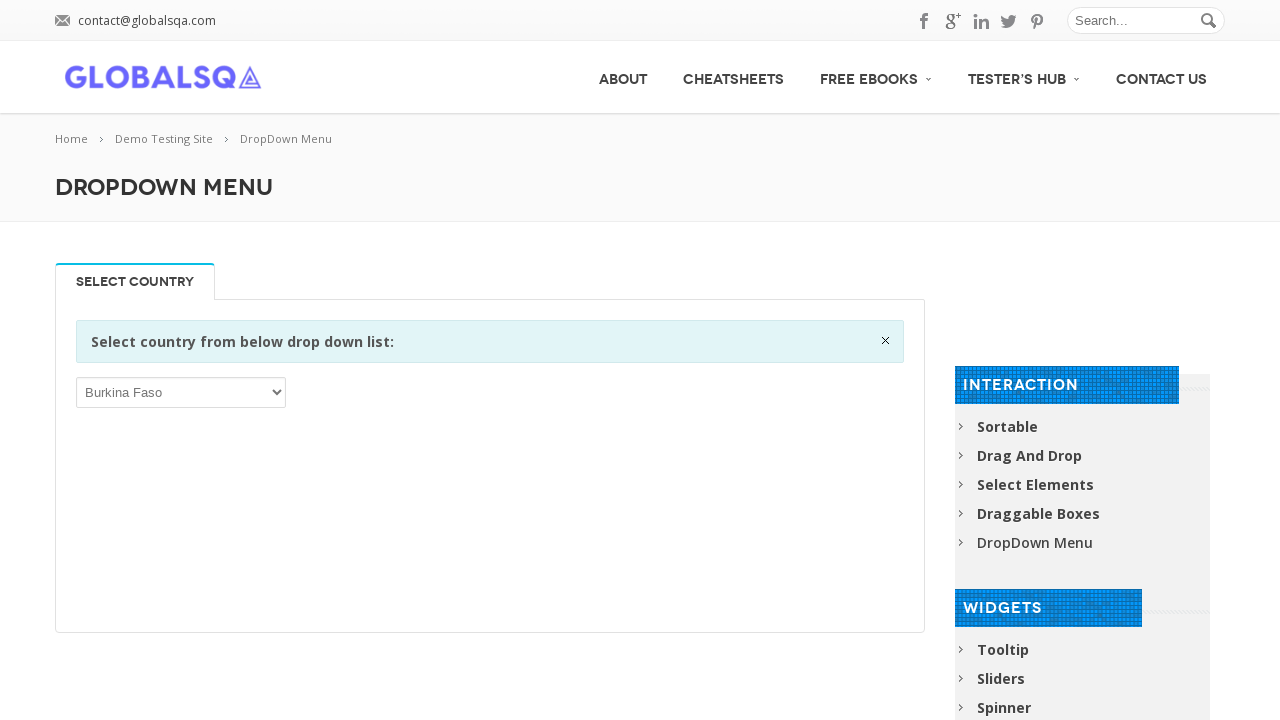

Waited 1000ms after selecting option
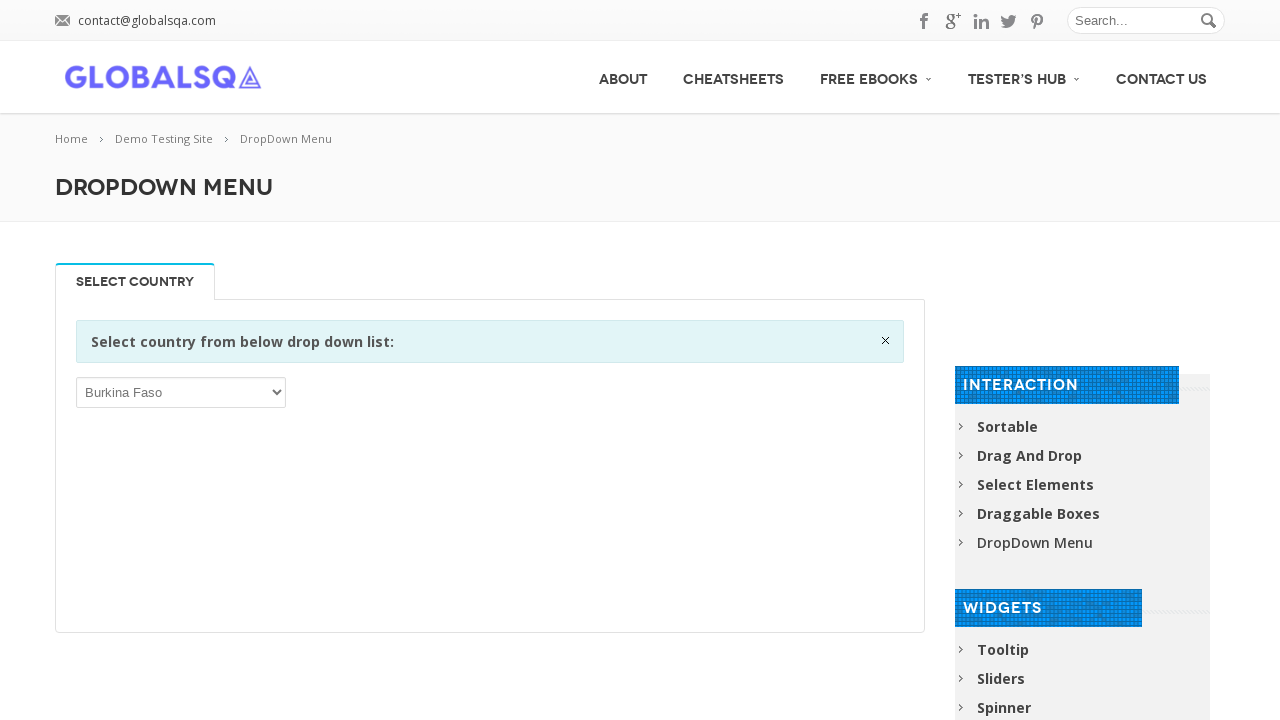

Selected dropdown option starting with 'B': Burundi on select
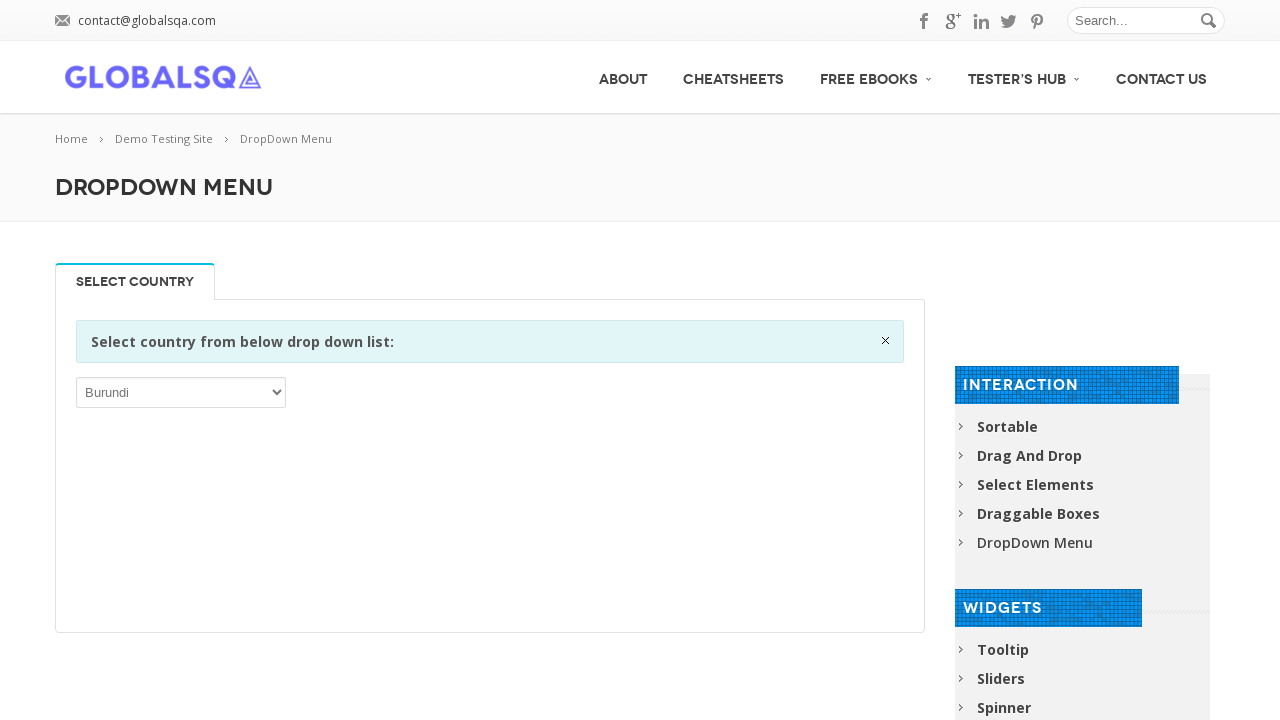

Waited 1000ms after selecting option
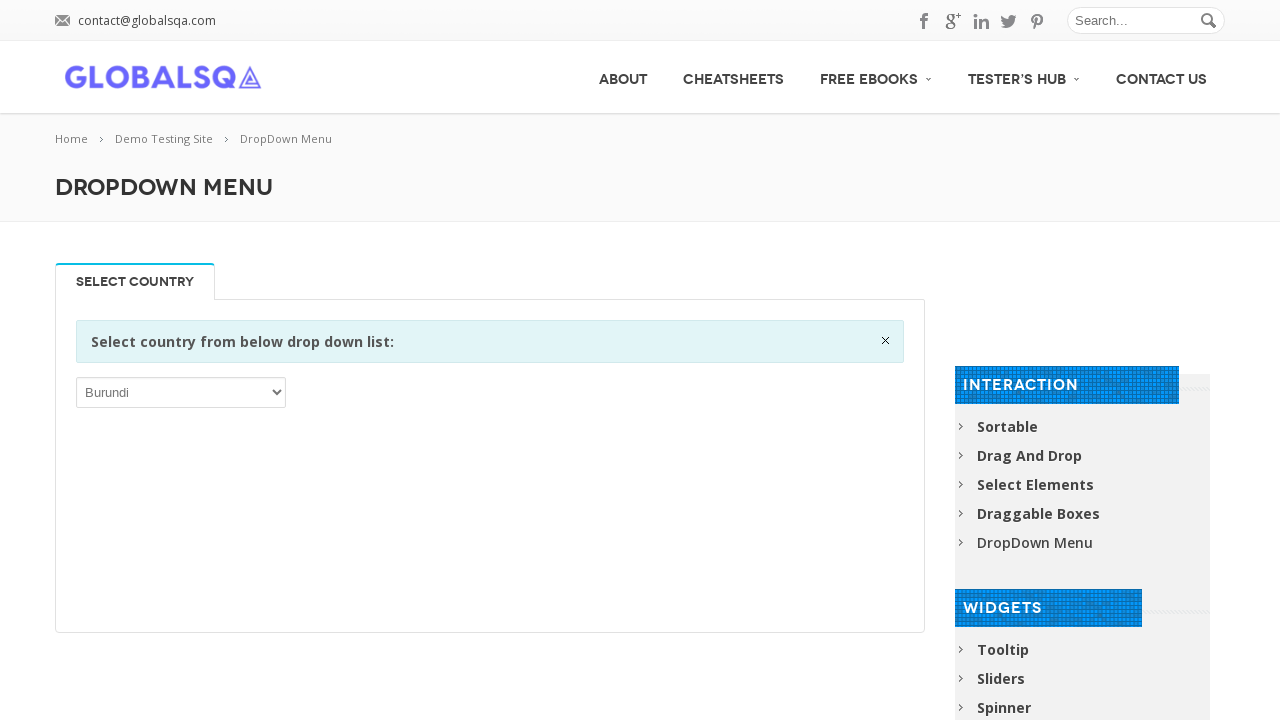

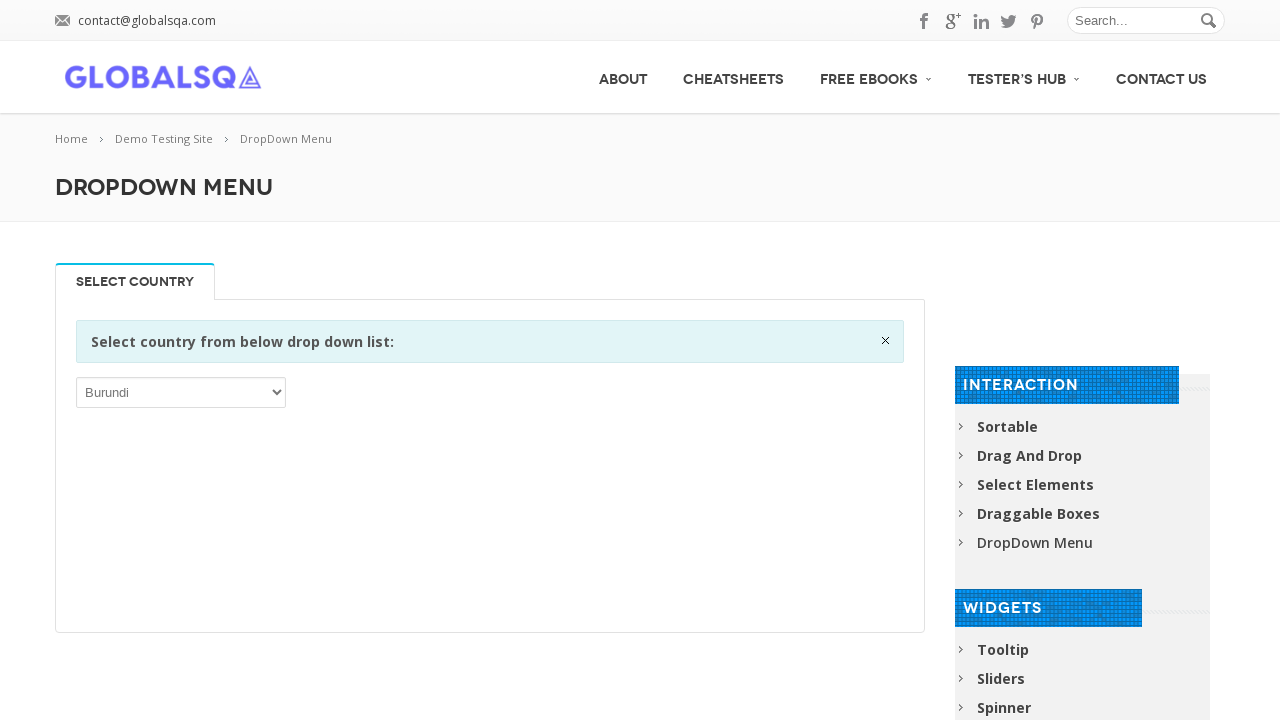